Tests a todo app by adding 5 new items to the list, then marking all 10 items (5 existing + 5 new) as completed by clicking their checkboxes, verifying the remaining count updates correctly.

Starting URL: https://lambdatest.github.io/sample-todo-app/

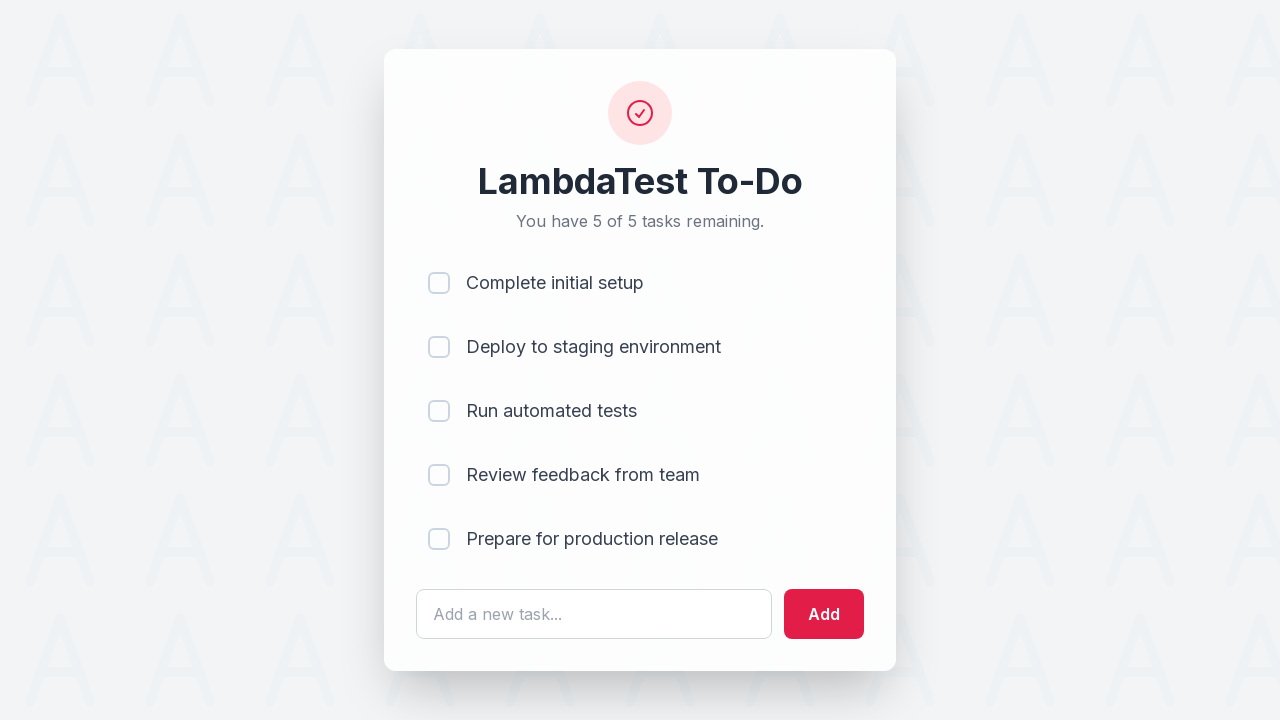

Waited for todo input field to load
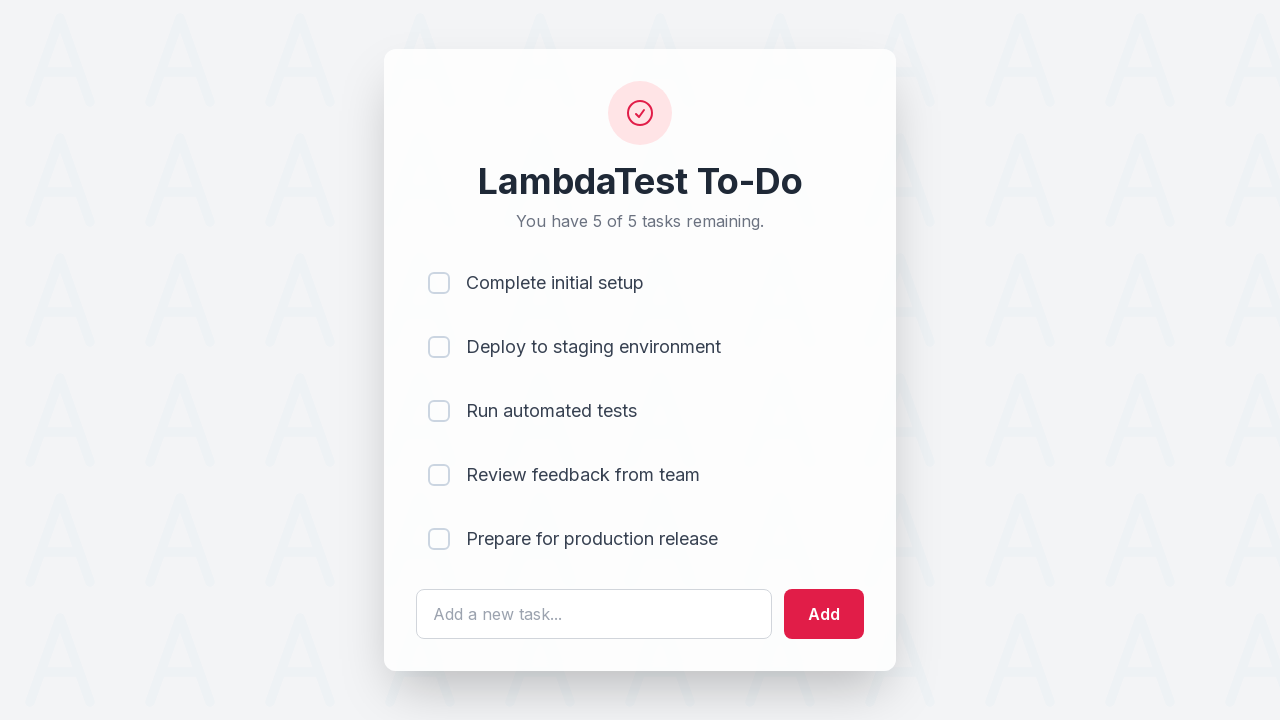

Clicked on todo input field to add item 1 at (594, 614) on #sampletodotext
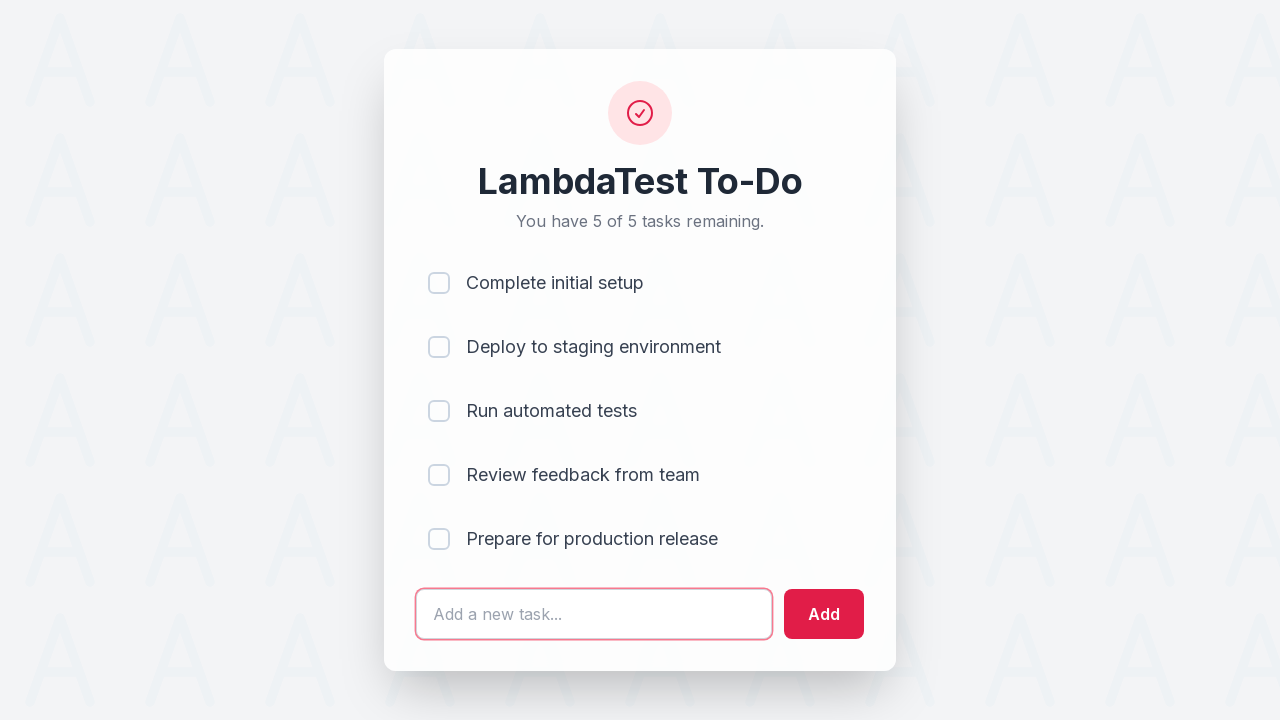

Filled input field with 'Adding a new item 1' on #sampletodotext
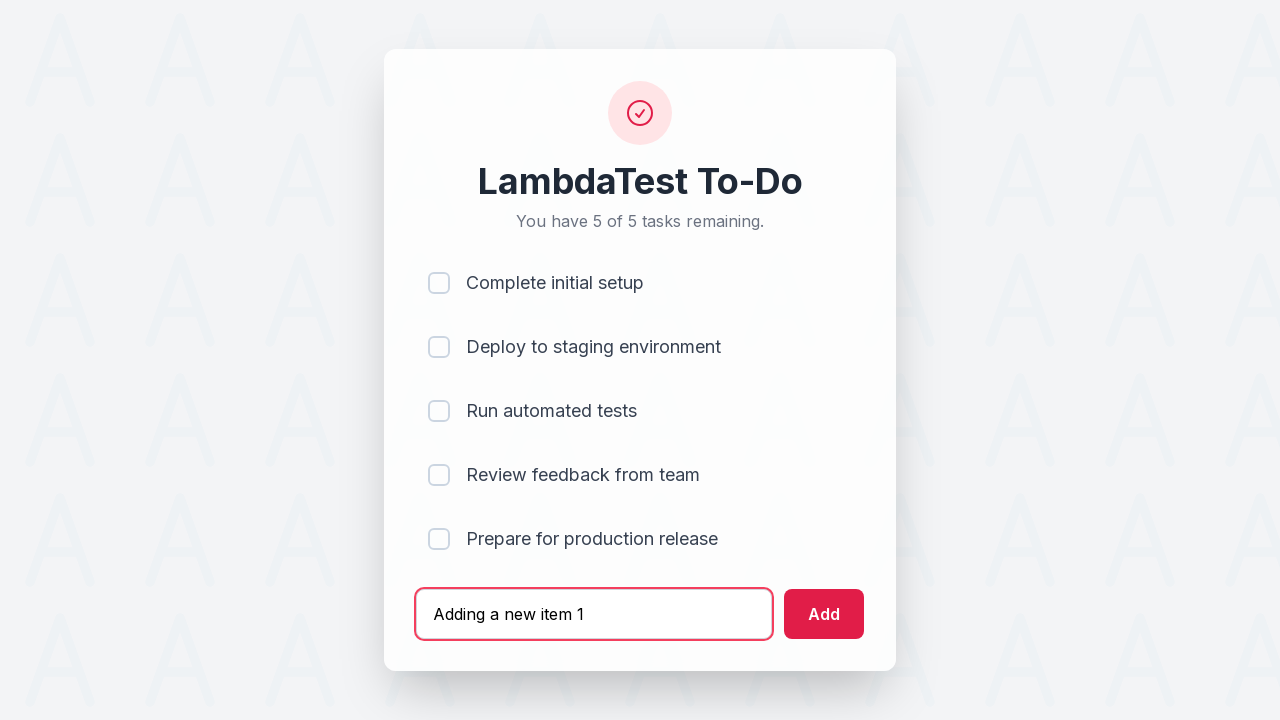

Pressed Enter to add item 1 to the list on #sampletodotext
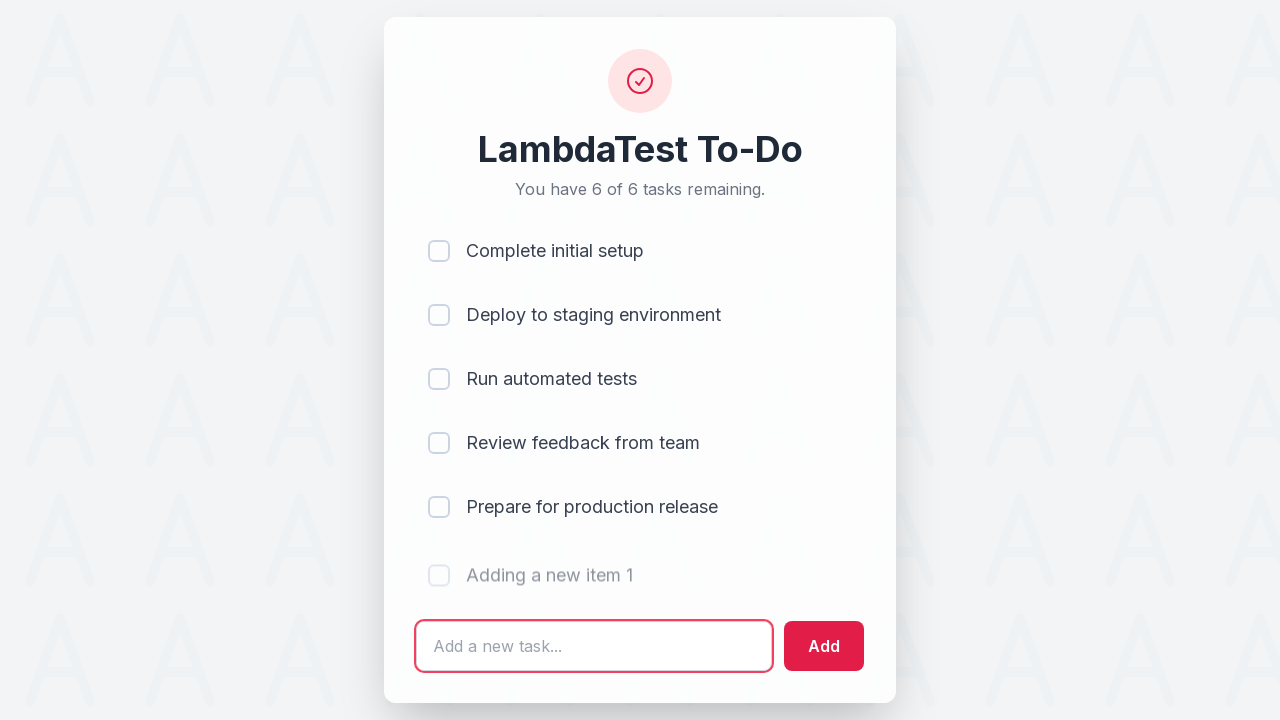

Waited 500ms for item 1 to be added to the DOM
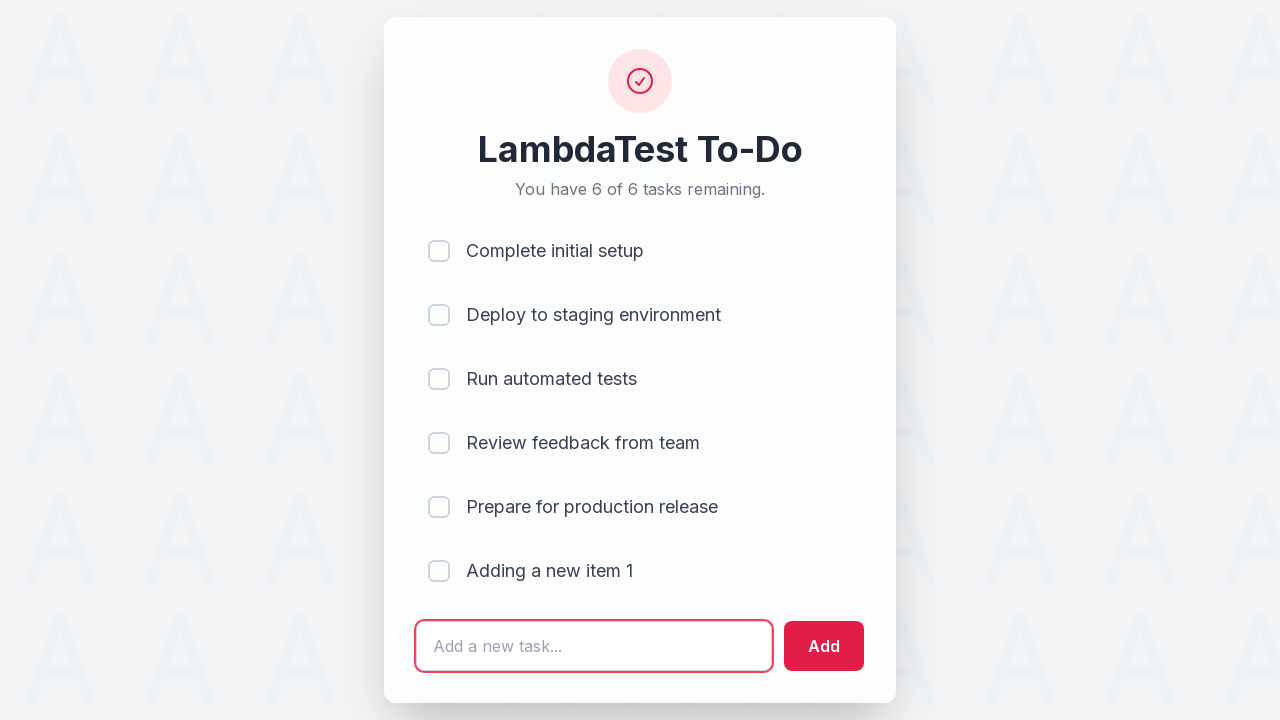

Clicked on todo input field to add item 2 at (594, 646) on #sampletodotext
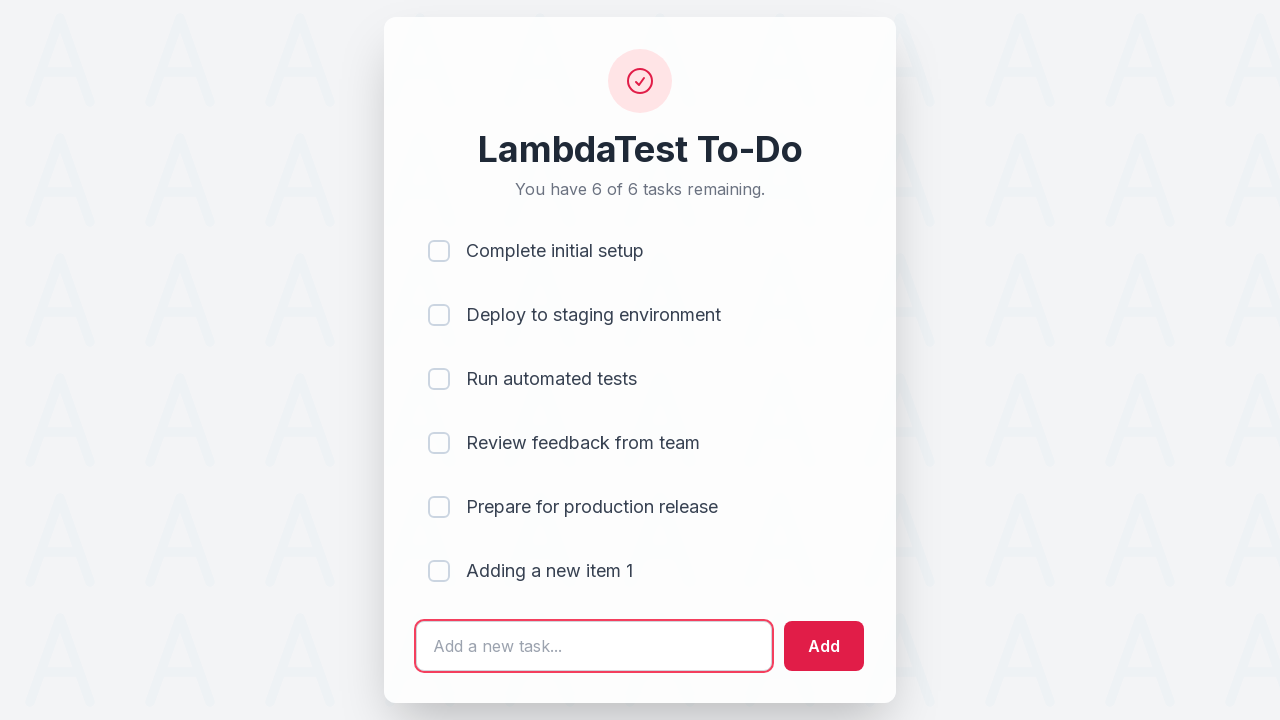

Filled input field with 'Adding a new item 2' on #sampletodotext
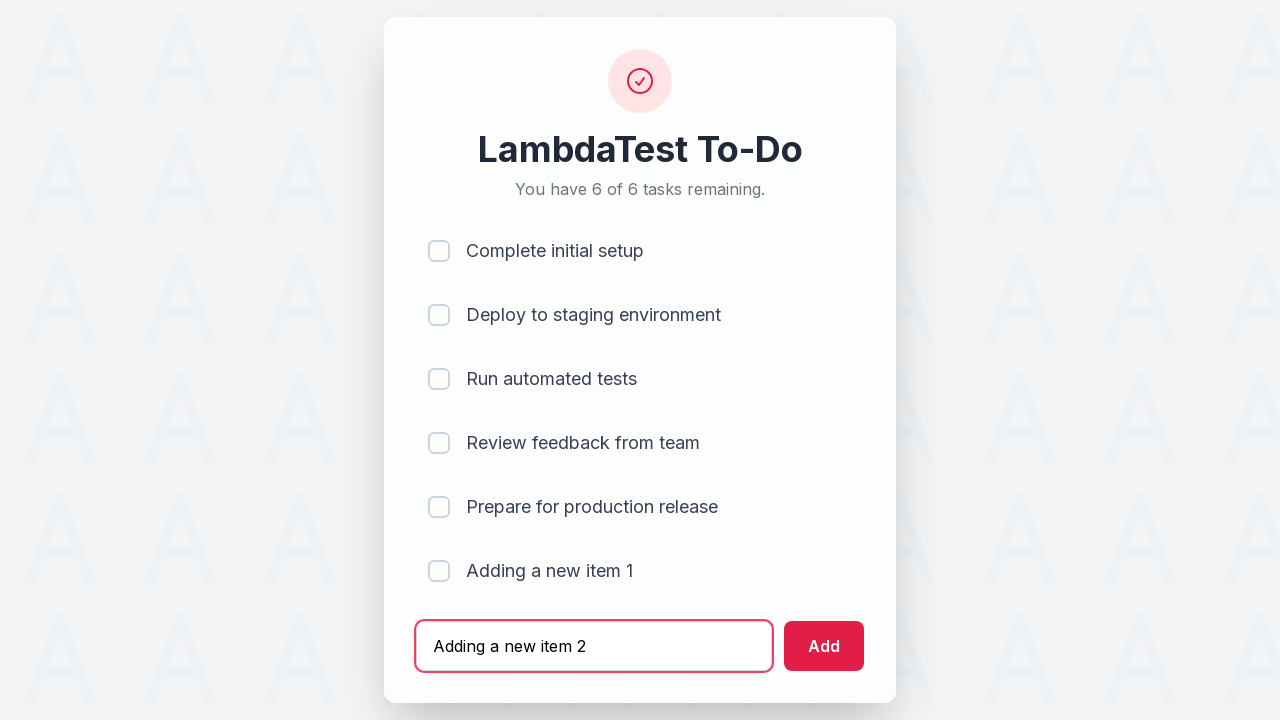

Pressed Enter to add item 2 to the list on #sampletodotext
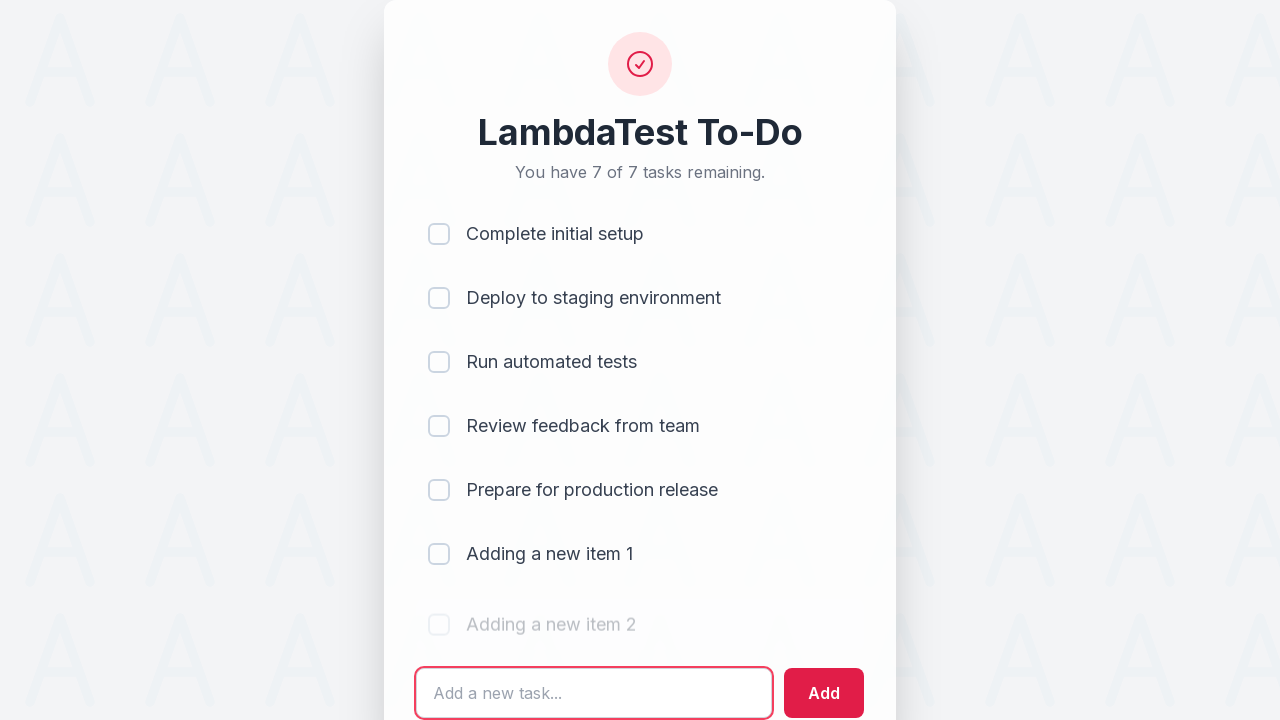

Waited 500ms for item 2 to be added to the DOM
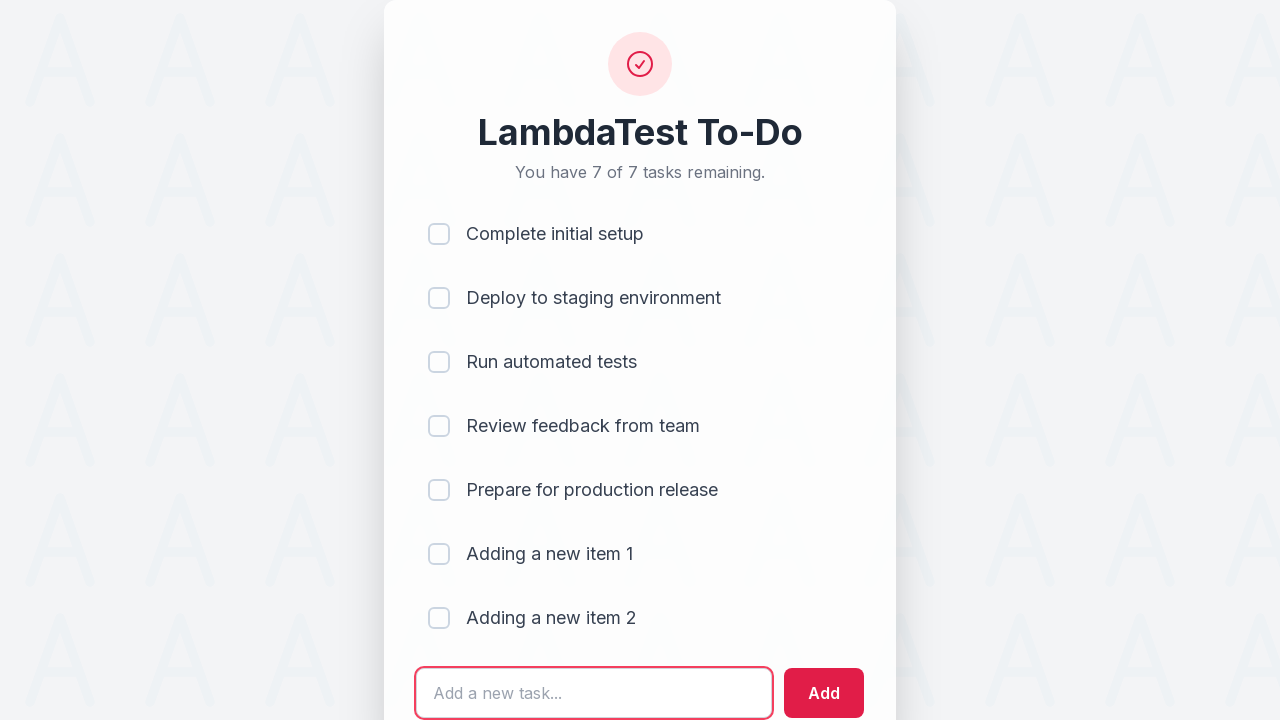

Clicked on todo input field to add item 3 at (594, 693) on #sampletodotext
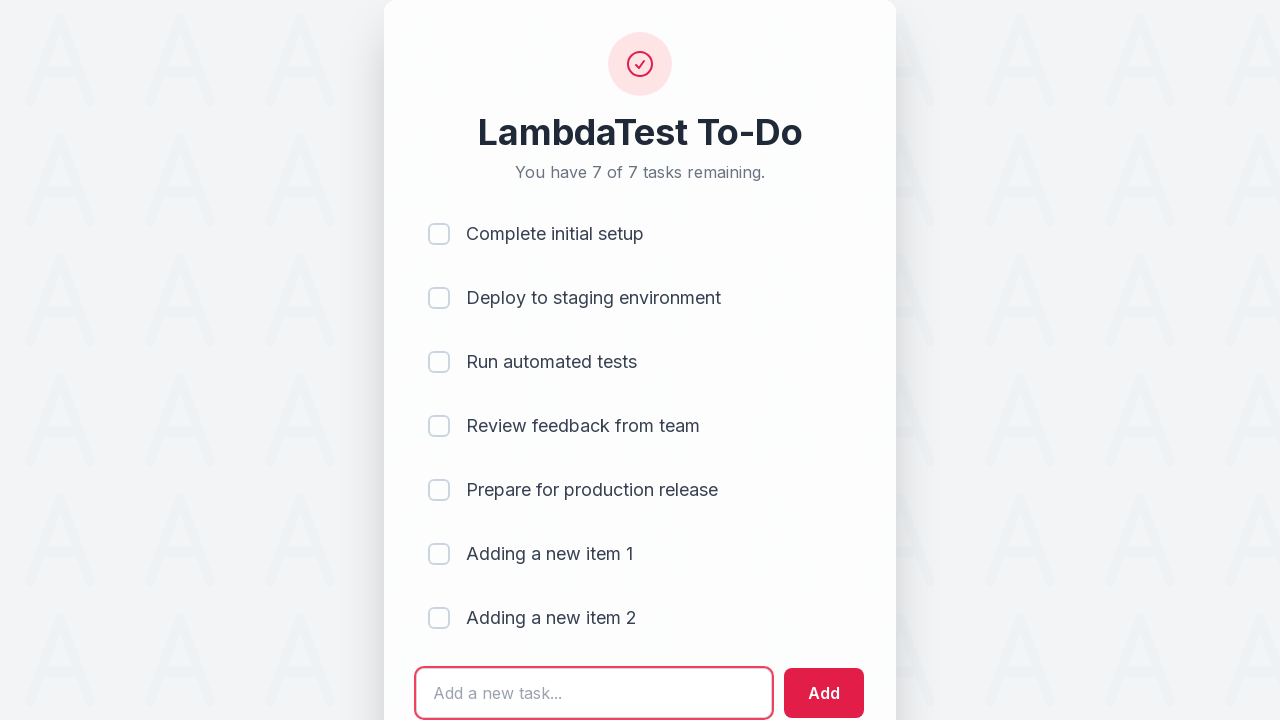

Filled input field with 'Adding a new item 3' on #sampletodotext
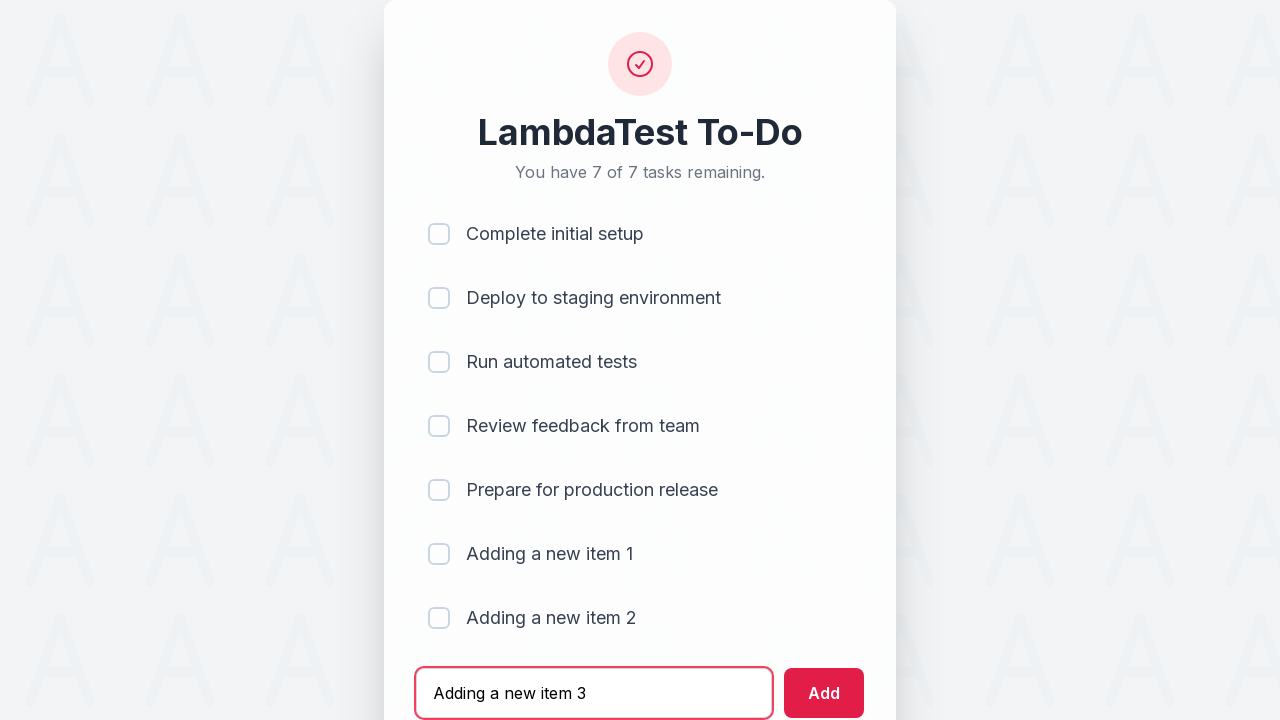

Pressed Enter to add item 3 to the list on #sampletodotext
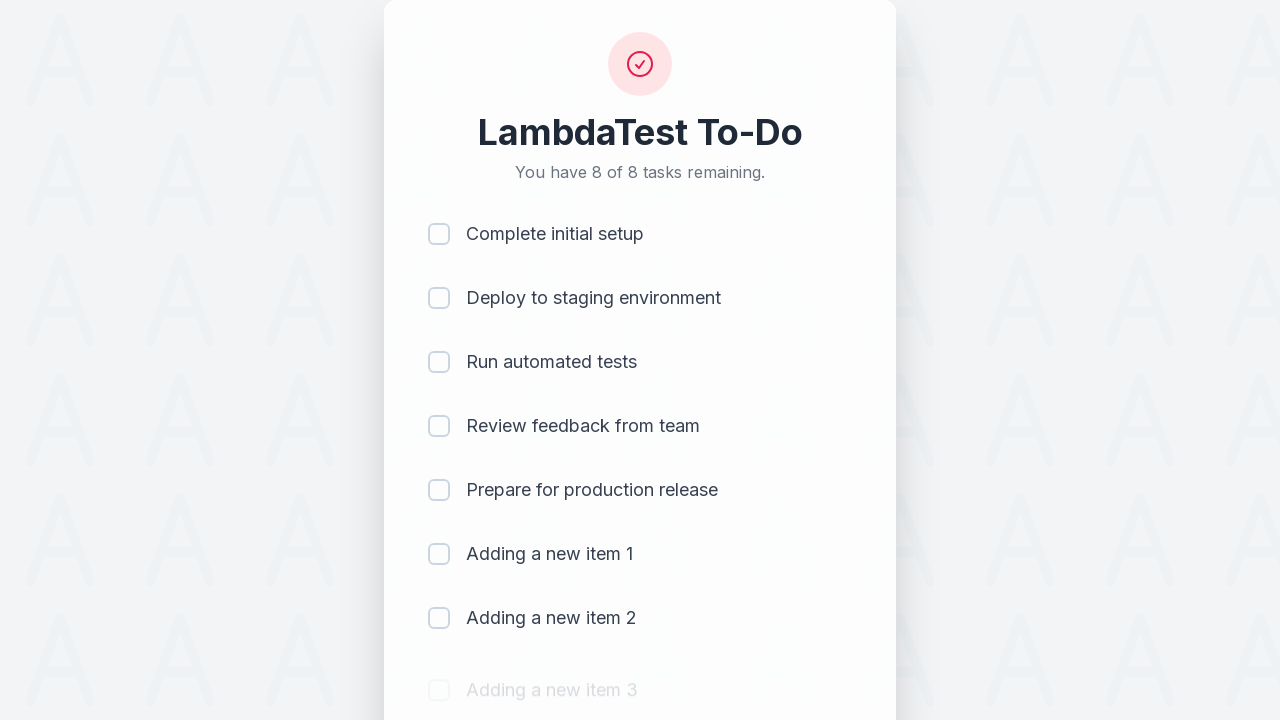

Waited 500ms for item 3 to be added to the DOM
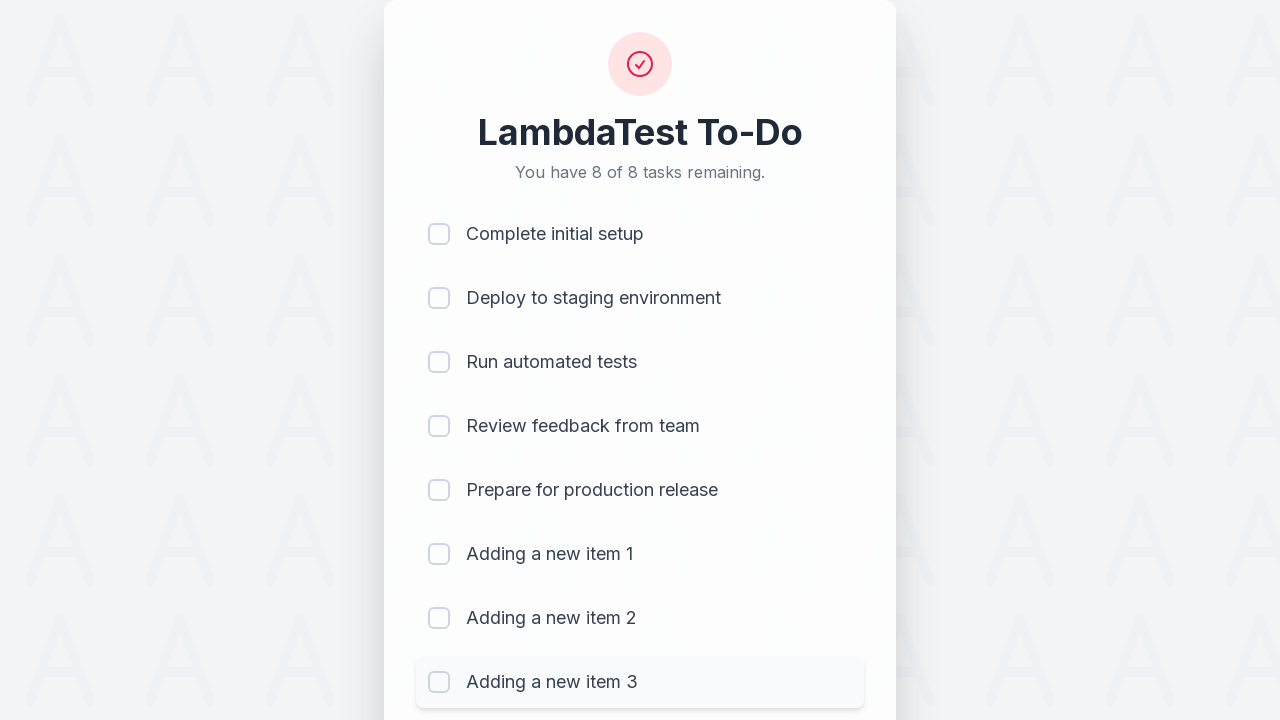

Clicked on todo input field to add item 4 at (594, 663) on #sampletodotext
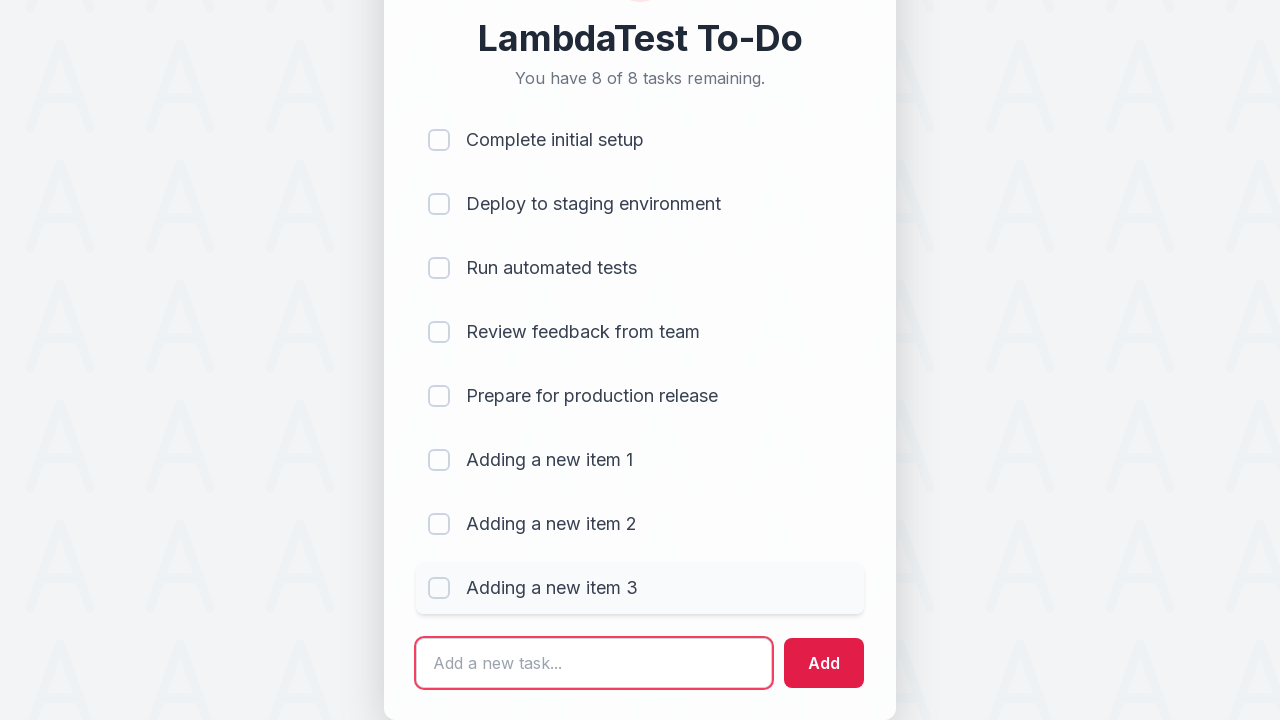

Filled input field with 'Adding a new item 4' on #sampletodotext
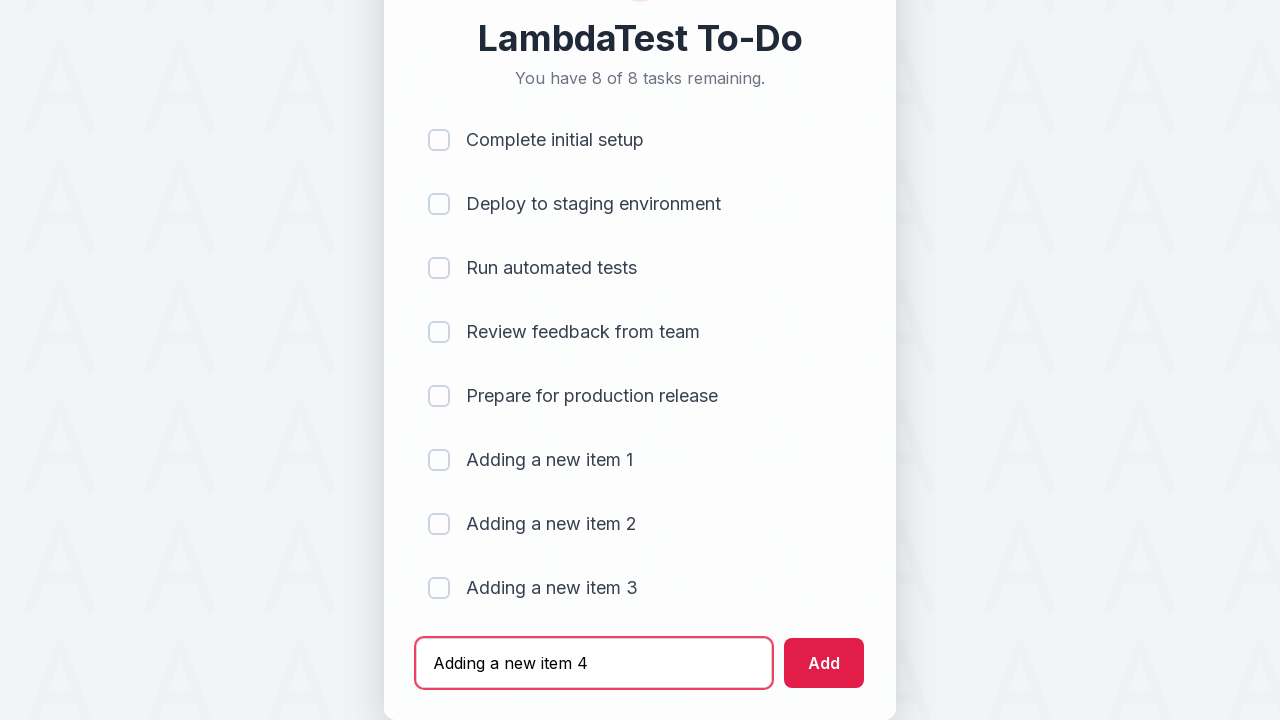

Pressed Enter to add item 4 to the list on #sampletodotext
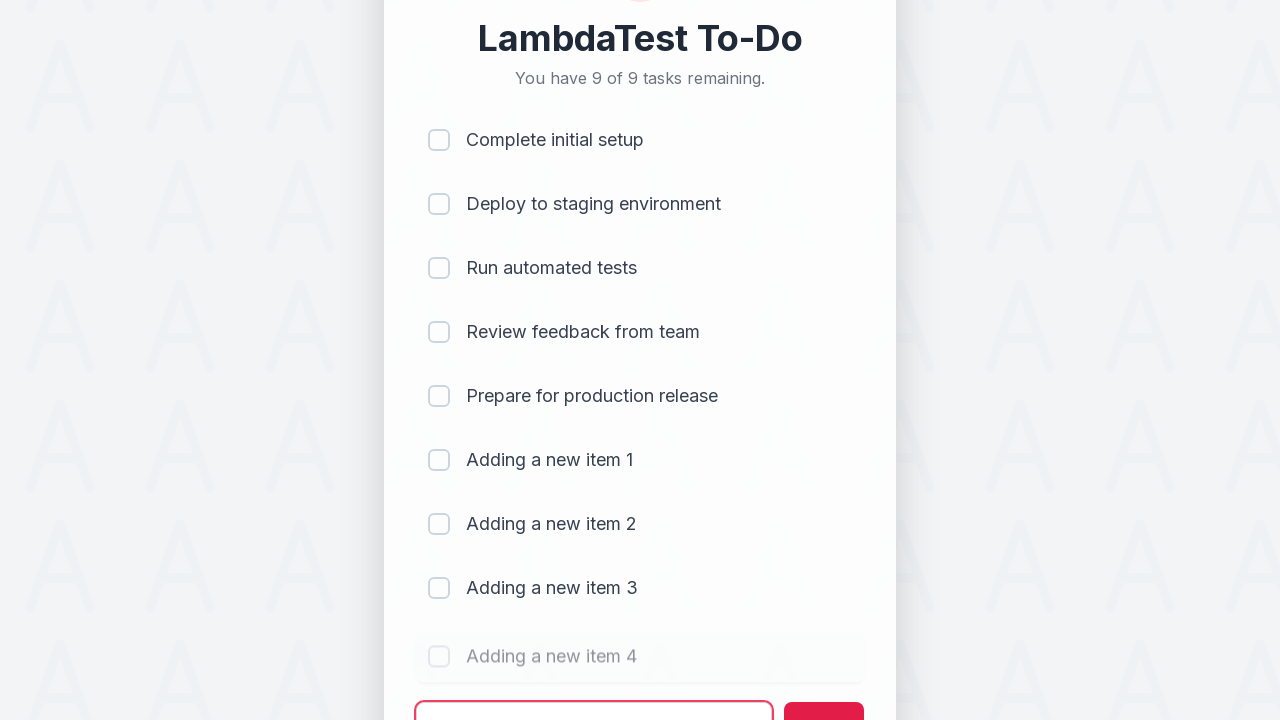

Waited 500ms for item 4 to be added to the DOM
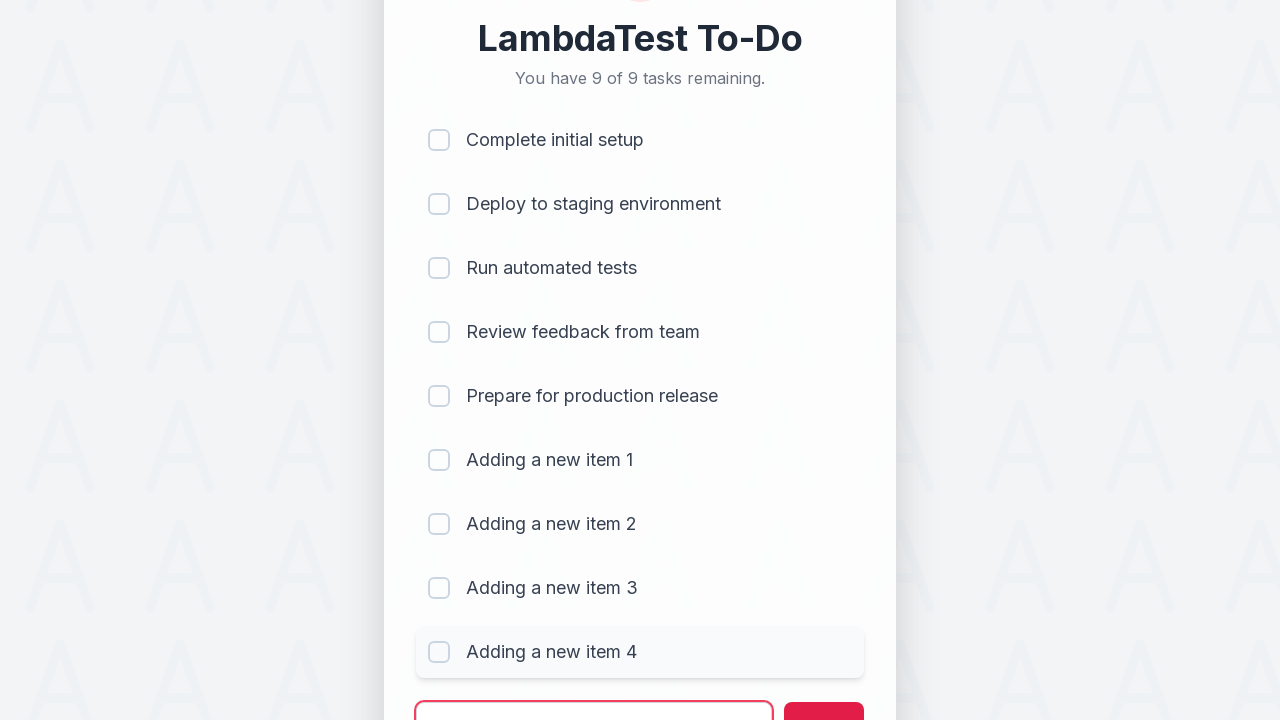

Clicked on todo input field to add item 5 at (594, 695) on #sampletodotext
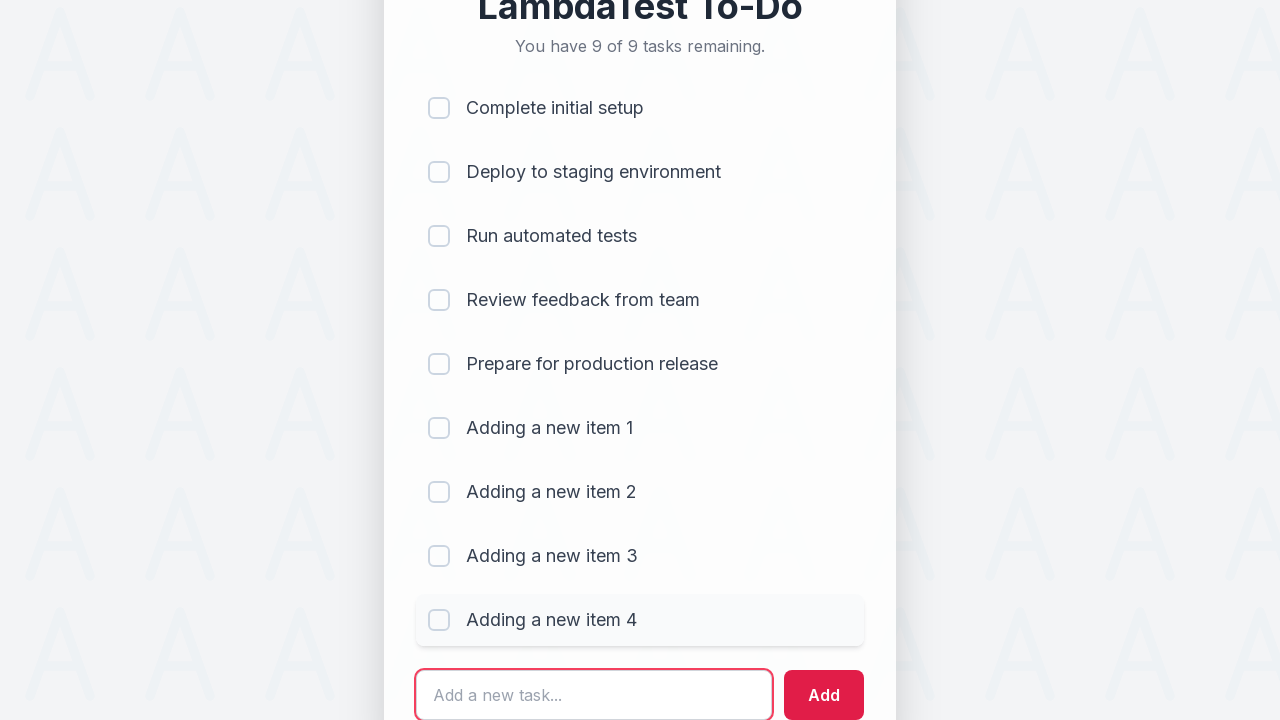

Filled input field with 'Adding a new item 5' on #sampletodotext
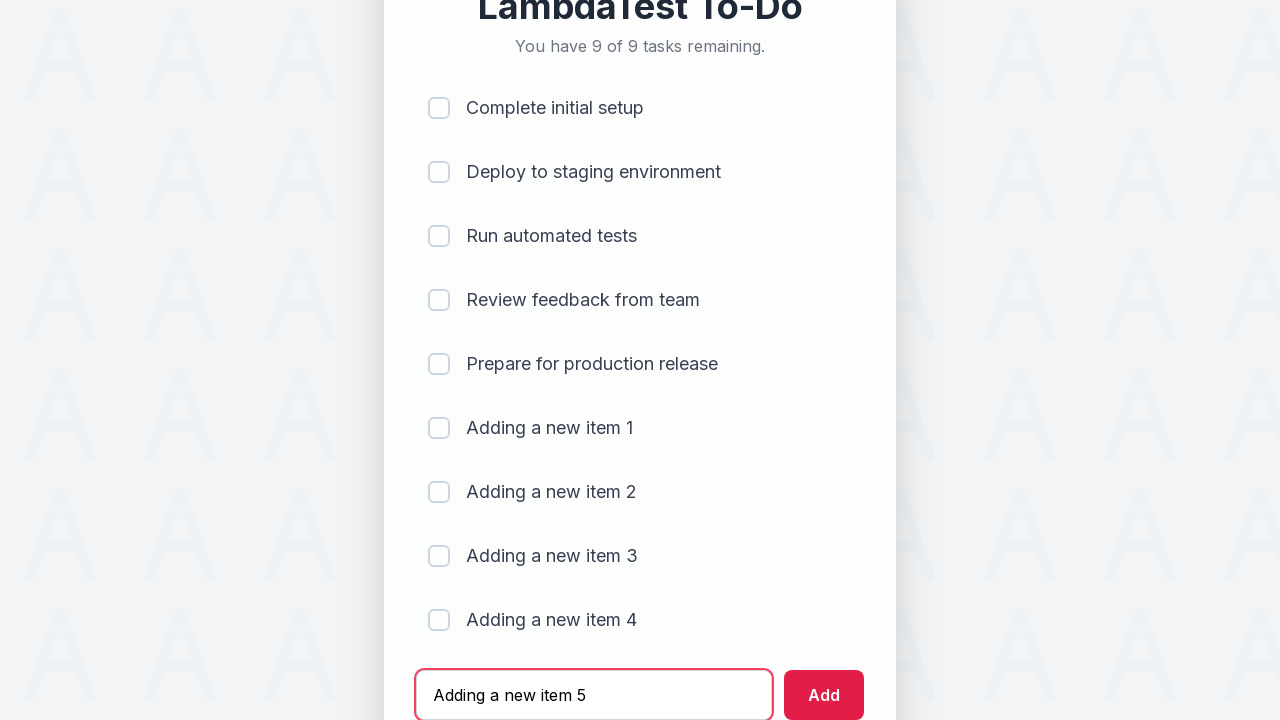

Pressed Enter to add item 5 to the list on #sampletodotext
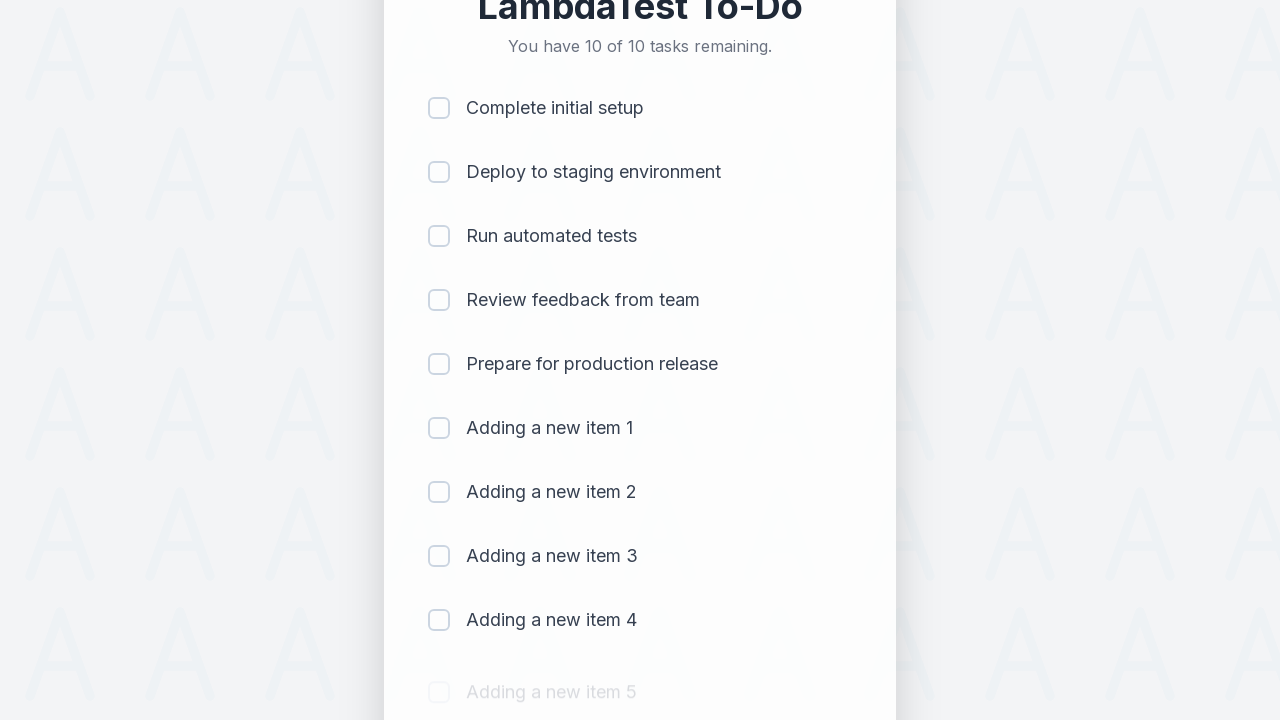

Waited 500ms for item 5 to be added to the DOM
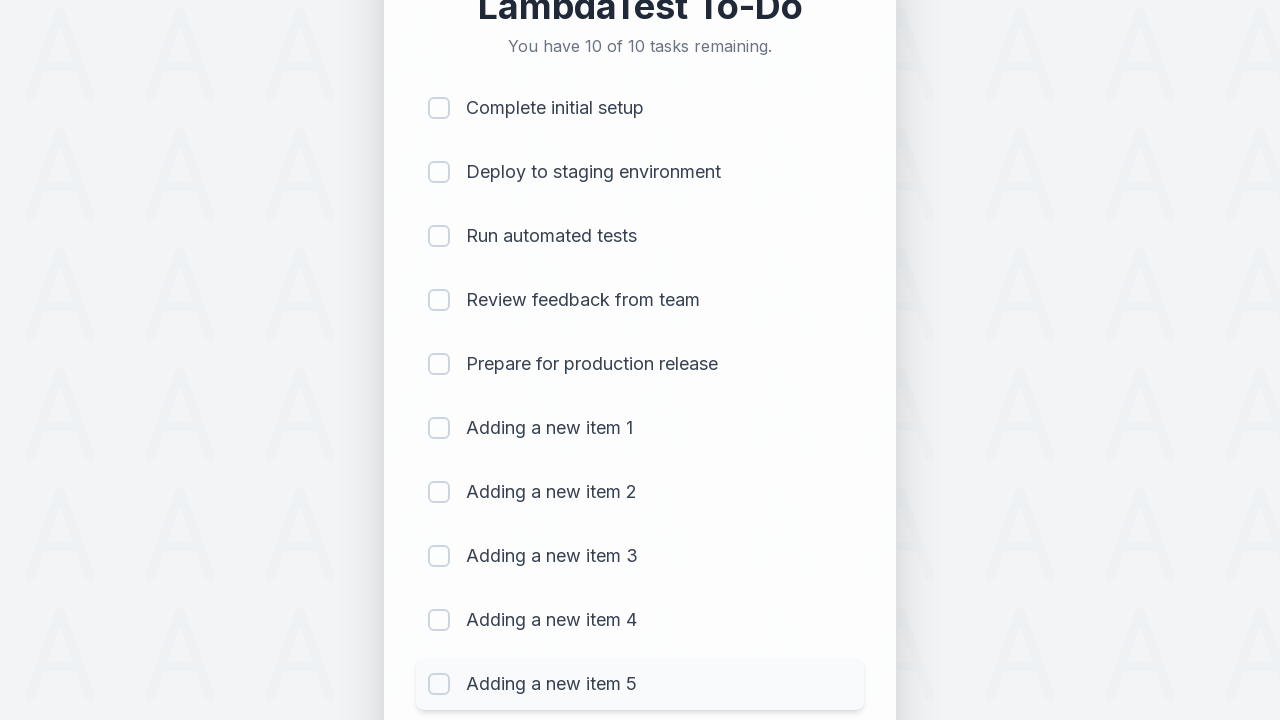

Clicked checkbox for item 1 to mark as completed at (439, 108) on (//input[@type='checkbox'])[1]
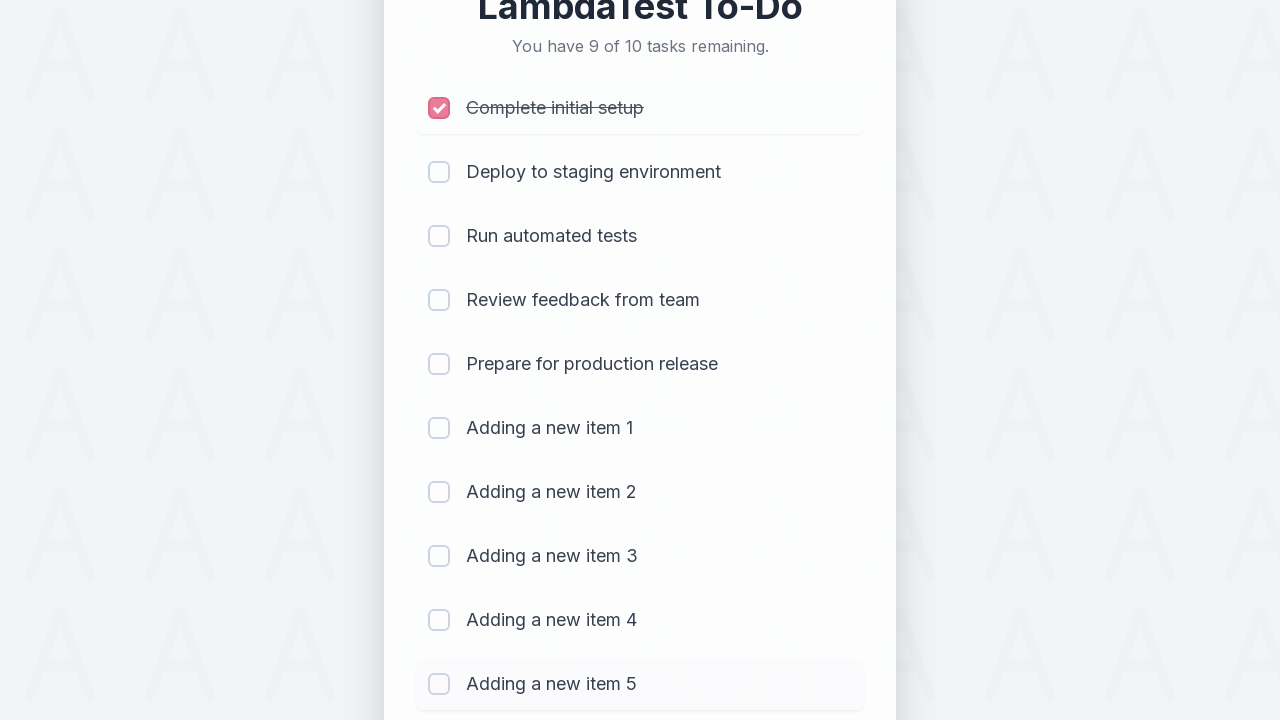

Waited 300ms for item 1 completion state to update
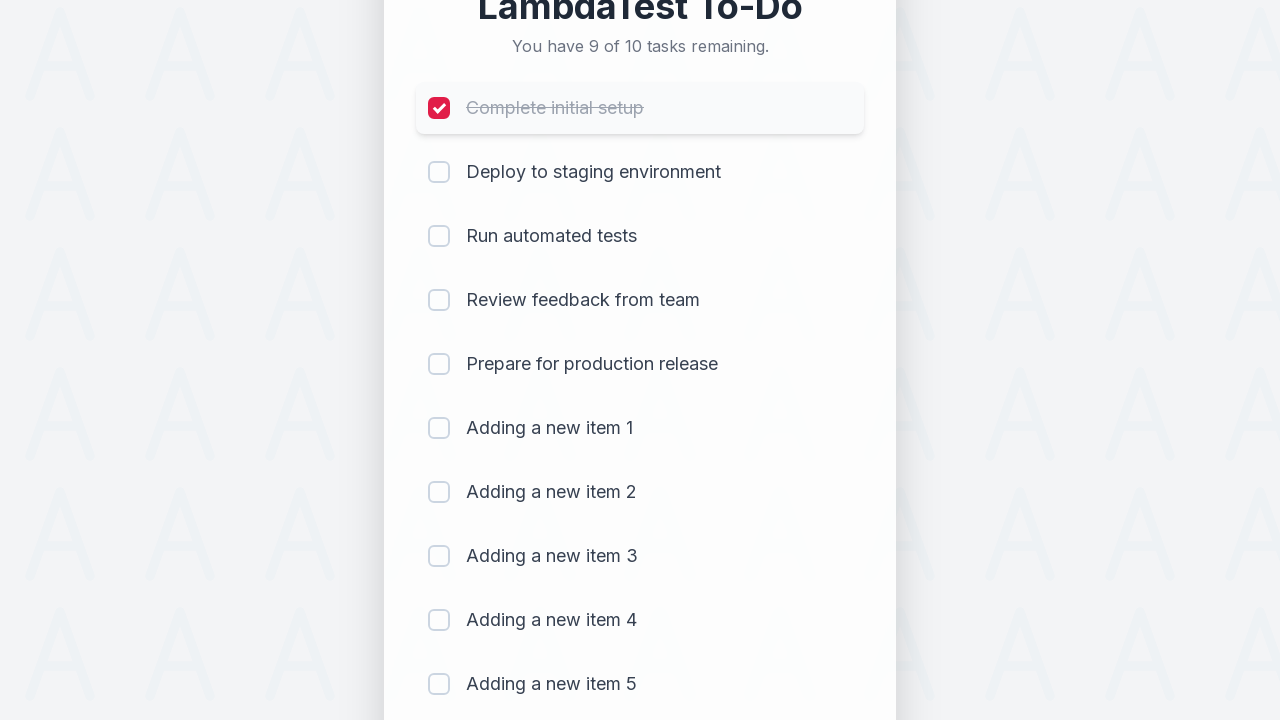

Clicked checkbox for item 2 to mark as completed at (439, 172) on (//input[@type='checkbox'])[2]
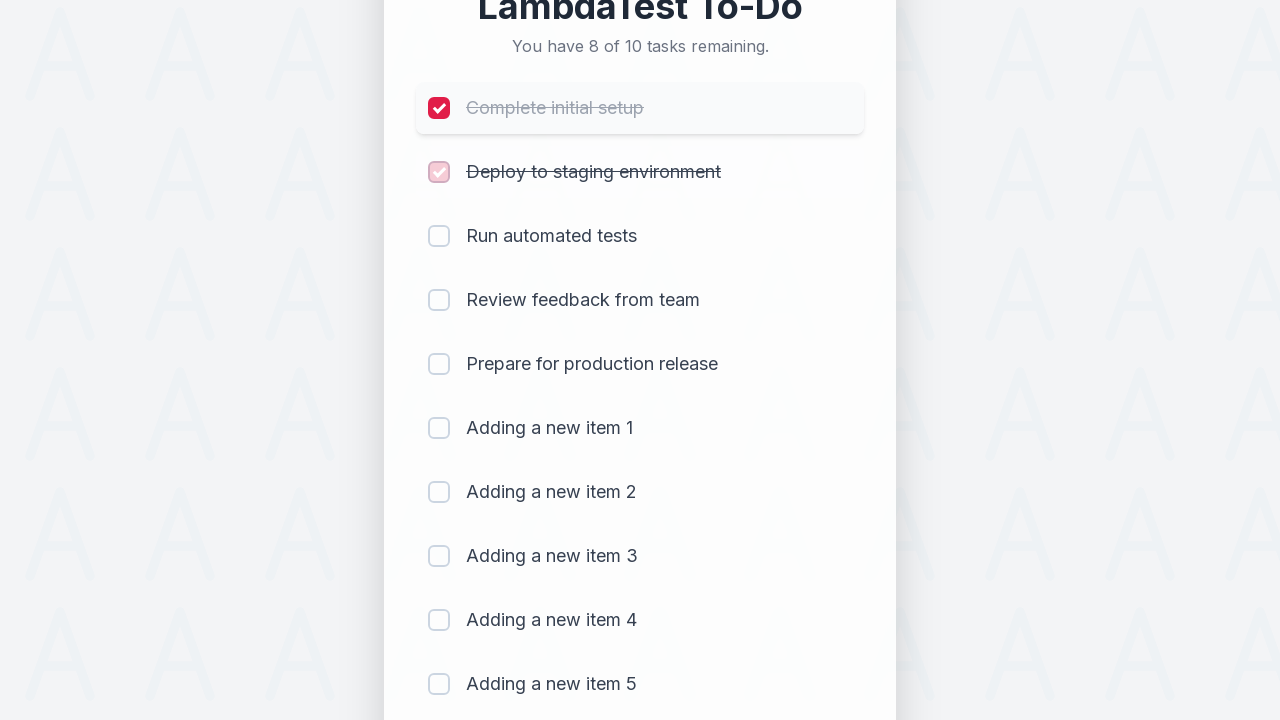

Waited 300ms for item 2 completion state to update
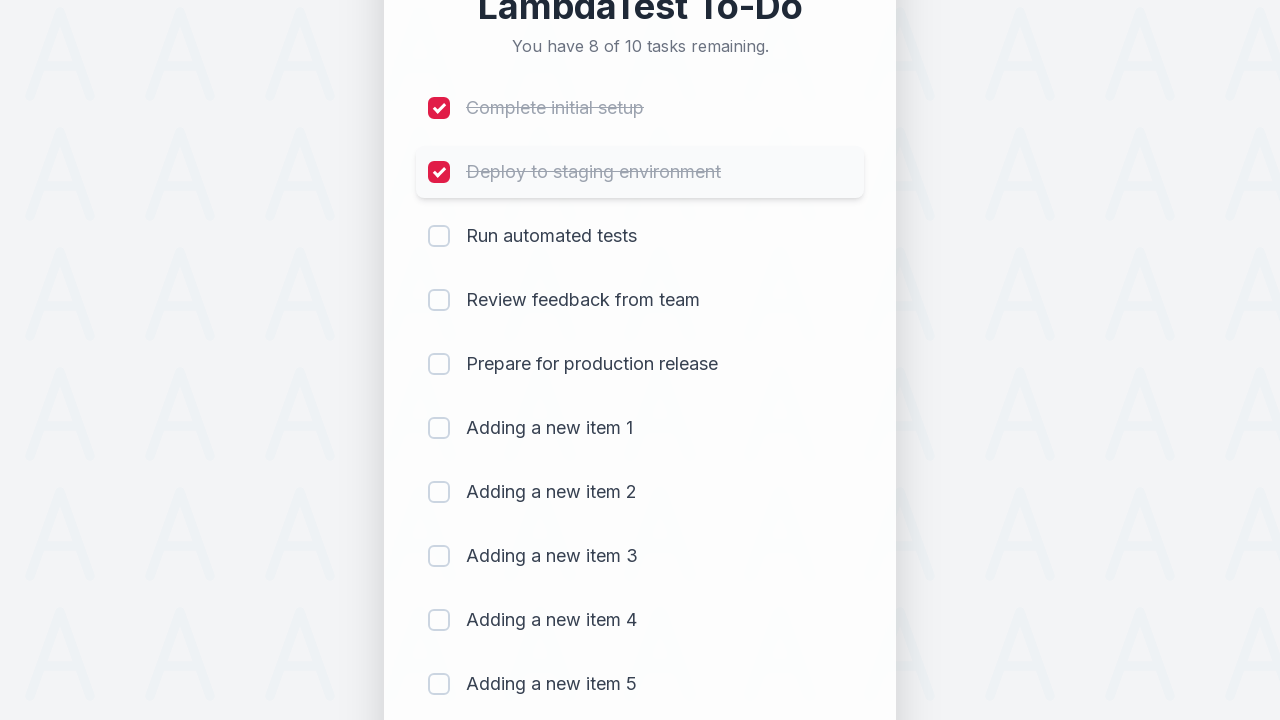

Clicked checkbox for item 3 to mark as completed at (439, 236) on (//input[@type='checkbox'])[3]
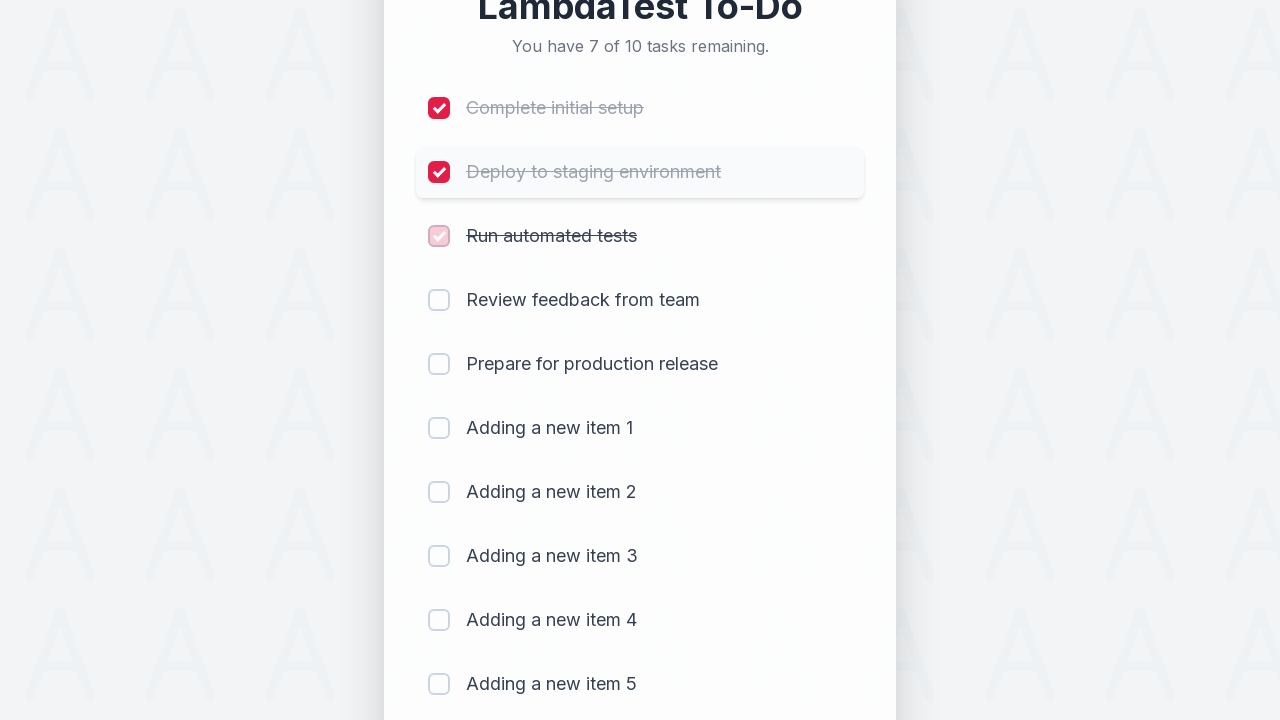

Waited 300ms for item 3 completion state to update
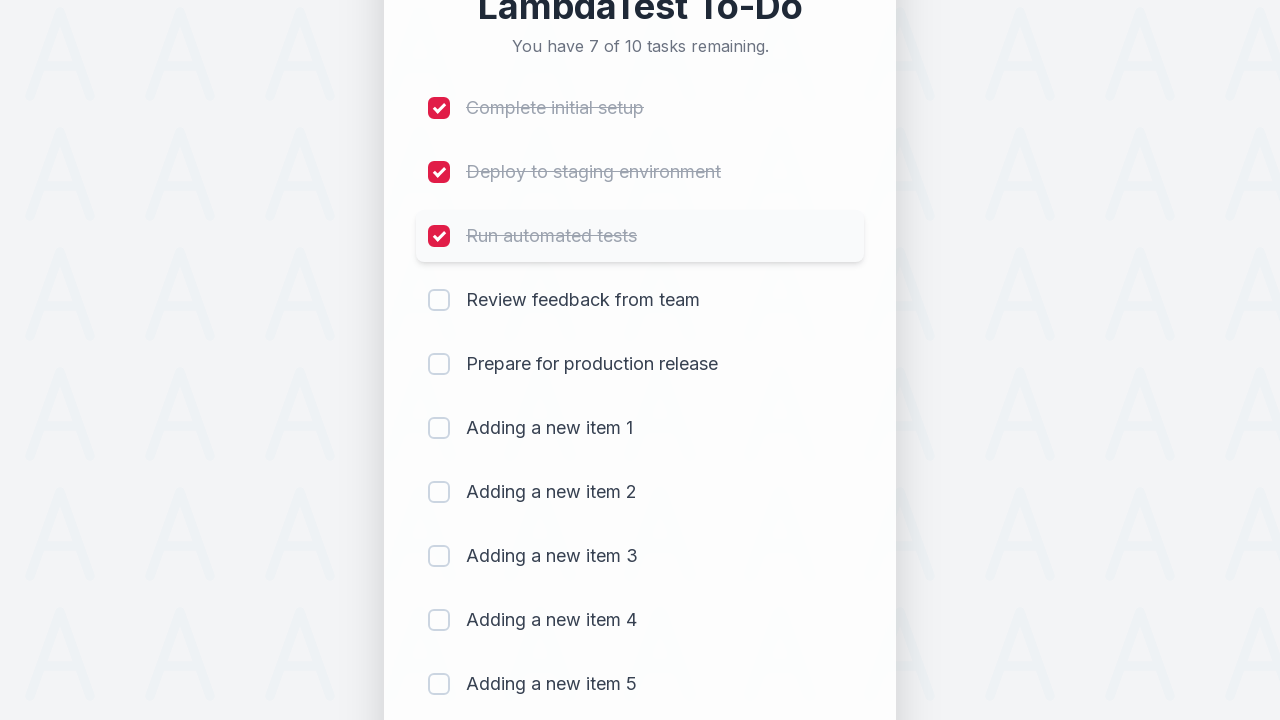

Clicked checkbox for item 4 to mark as completed at (439, 300) on (//input[@type='checkbox'])[4]
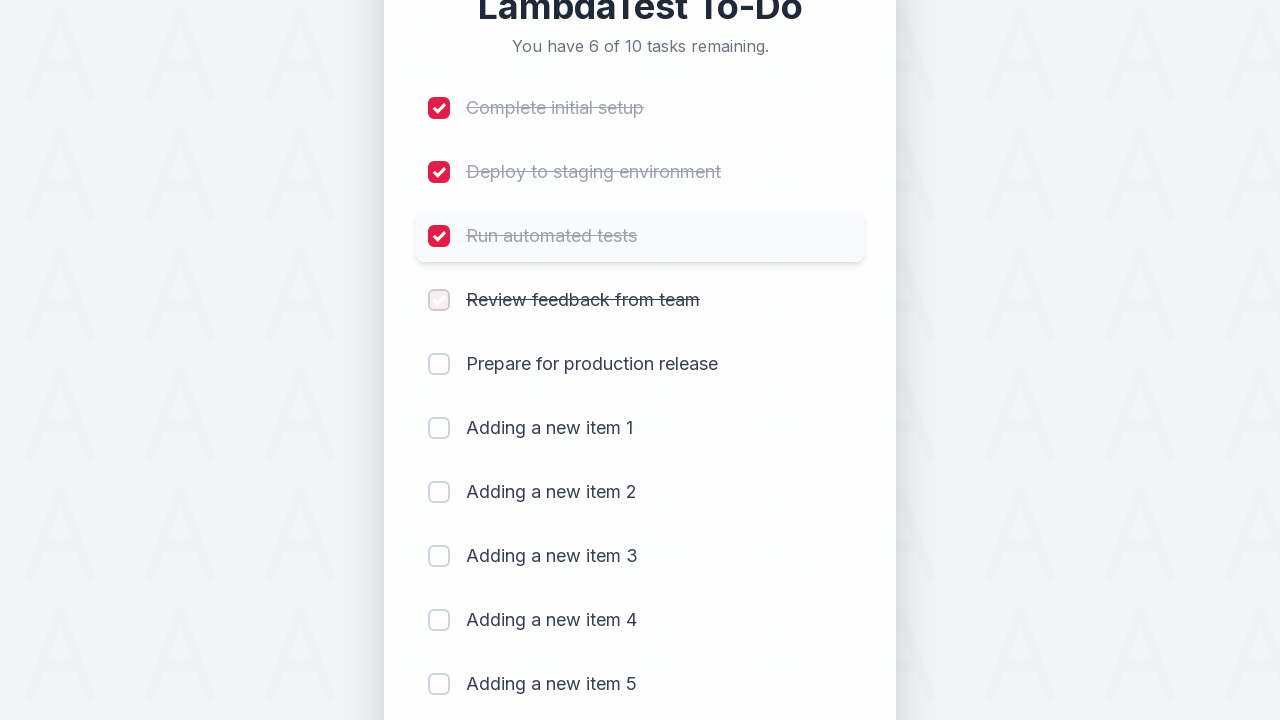

Waited 300ms for item 4 completion state to update
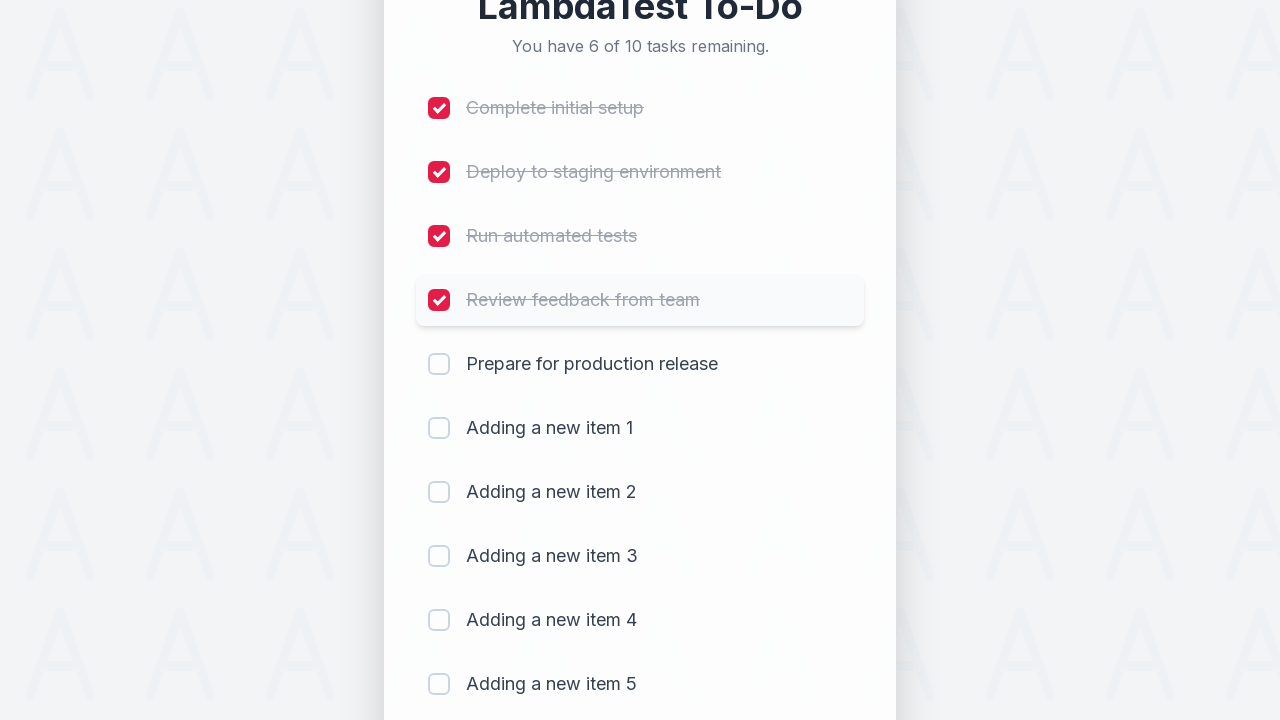

Clicked checkbox for item 5 to mark as completed at (439, 364) on (//input[@type='checkbox'])[5]
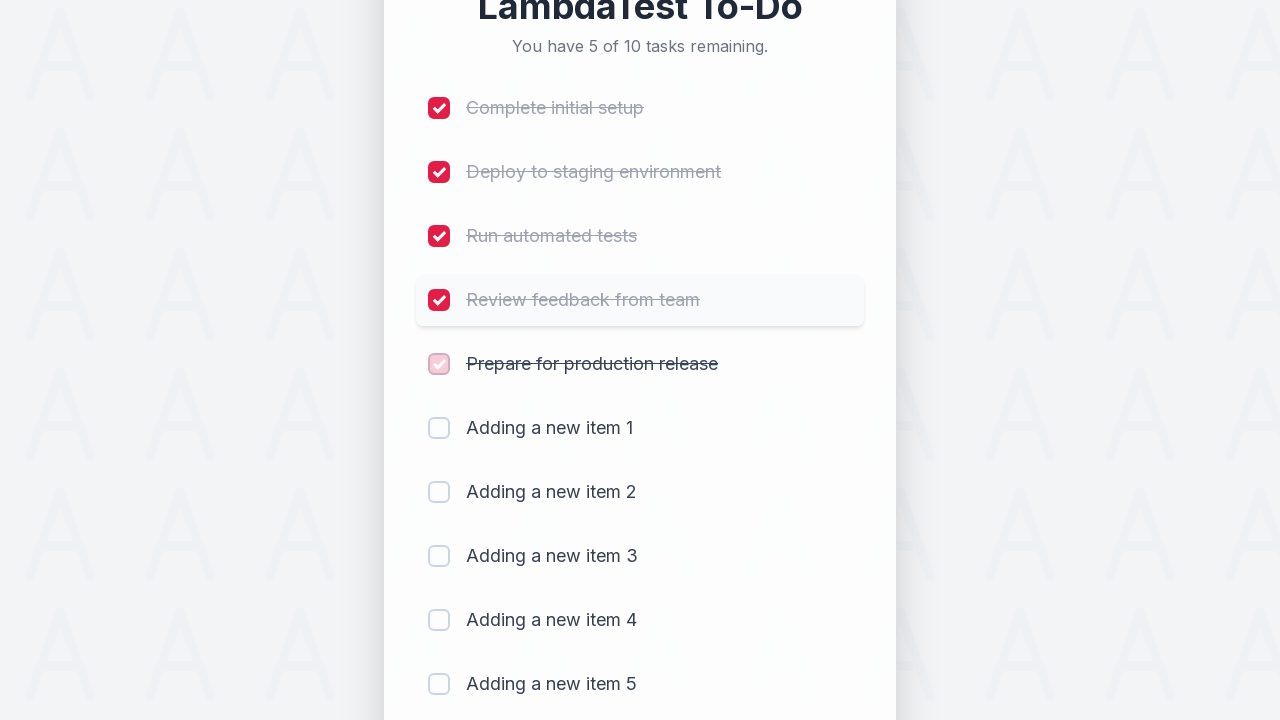

Waited 300ms for item 5 completion state to update
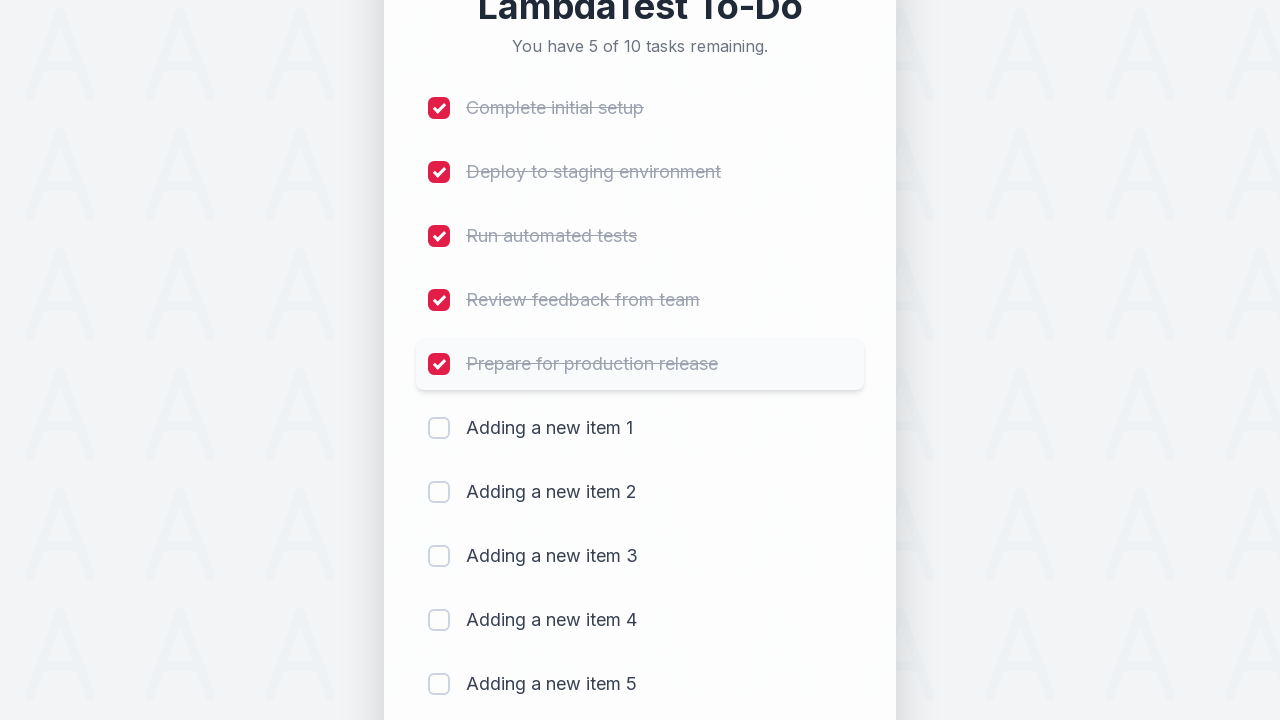

Clicked checkbox for item 6 to mark as completed at (439, 428) on (//input[@type='checkbox'])[6]
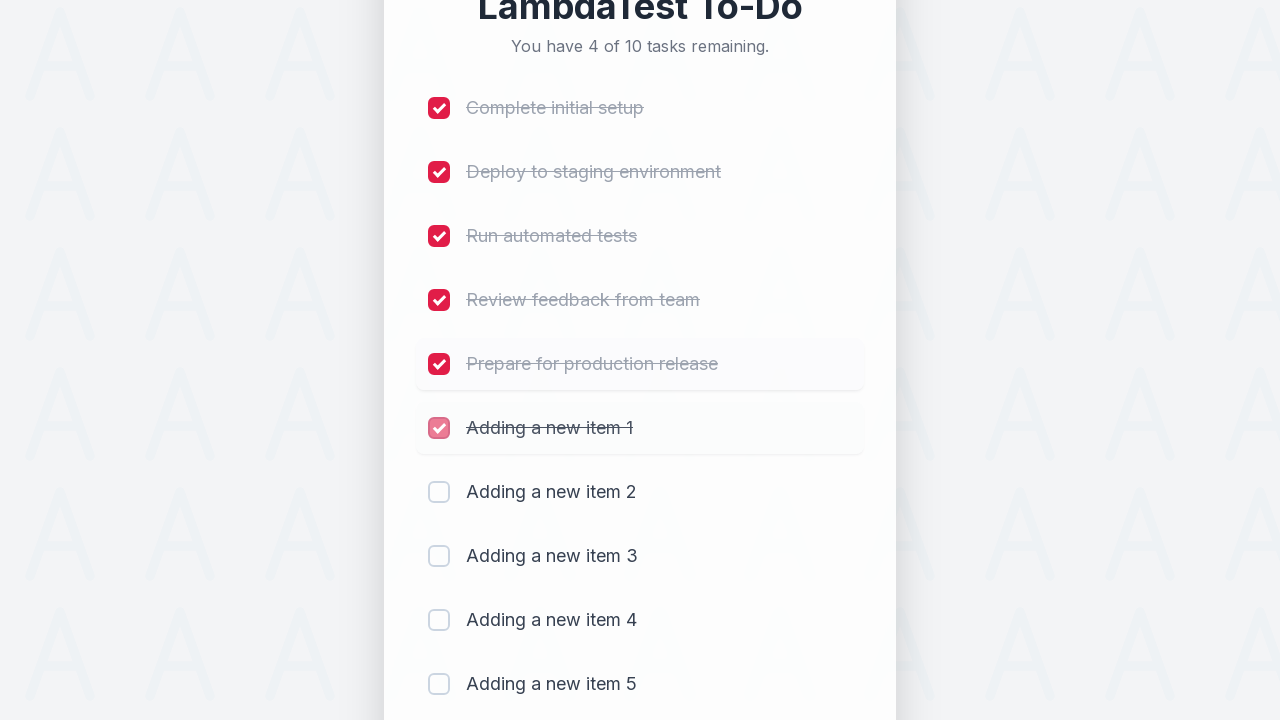

Waited 300ms for item 6 completion state to update
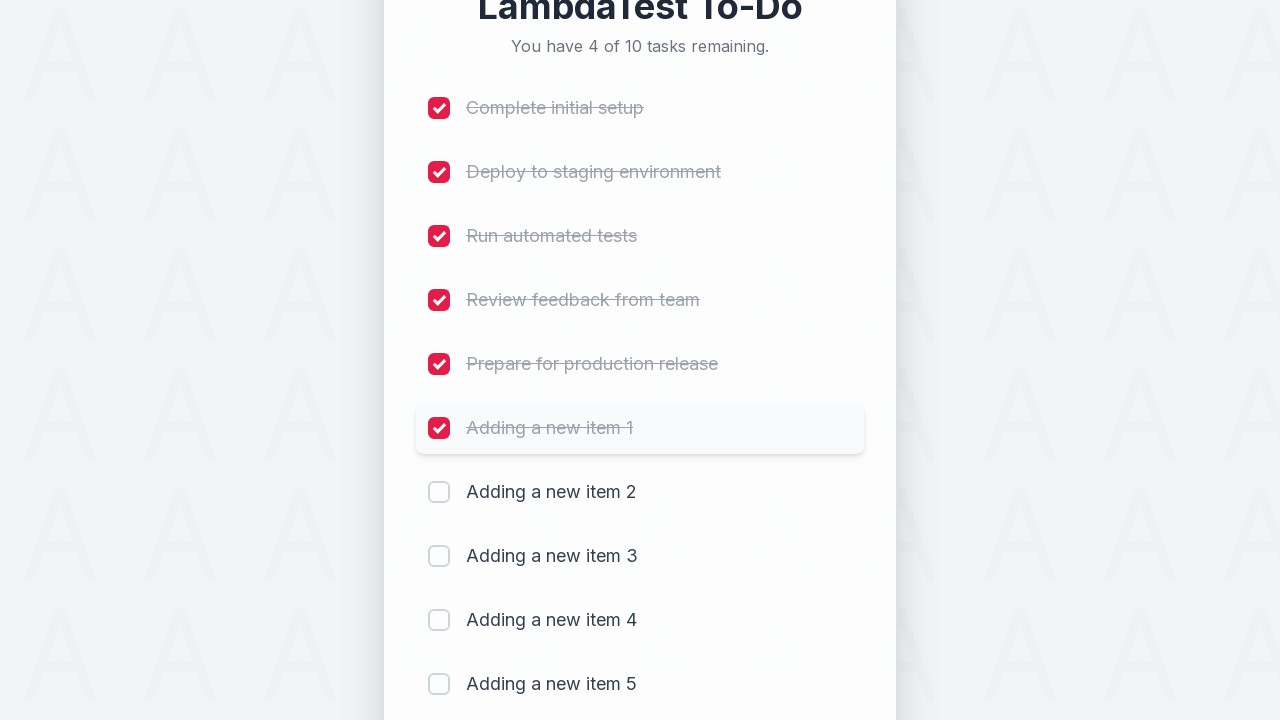

Clicked checkbox for item 7 to mark as completed at (439, 492) on (//input[@type='checkbox'])[7]
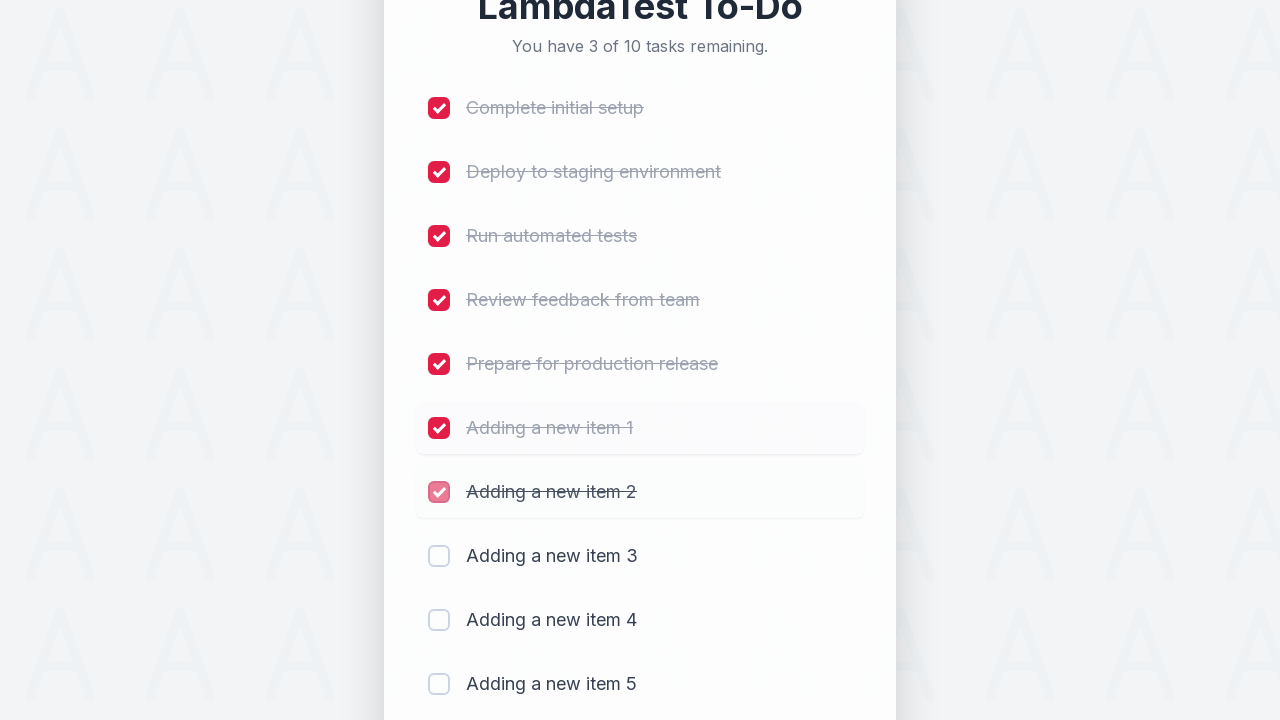

Waited 300ms for item 7 completion state to update
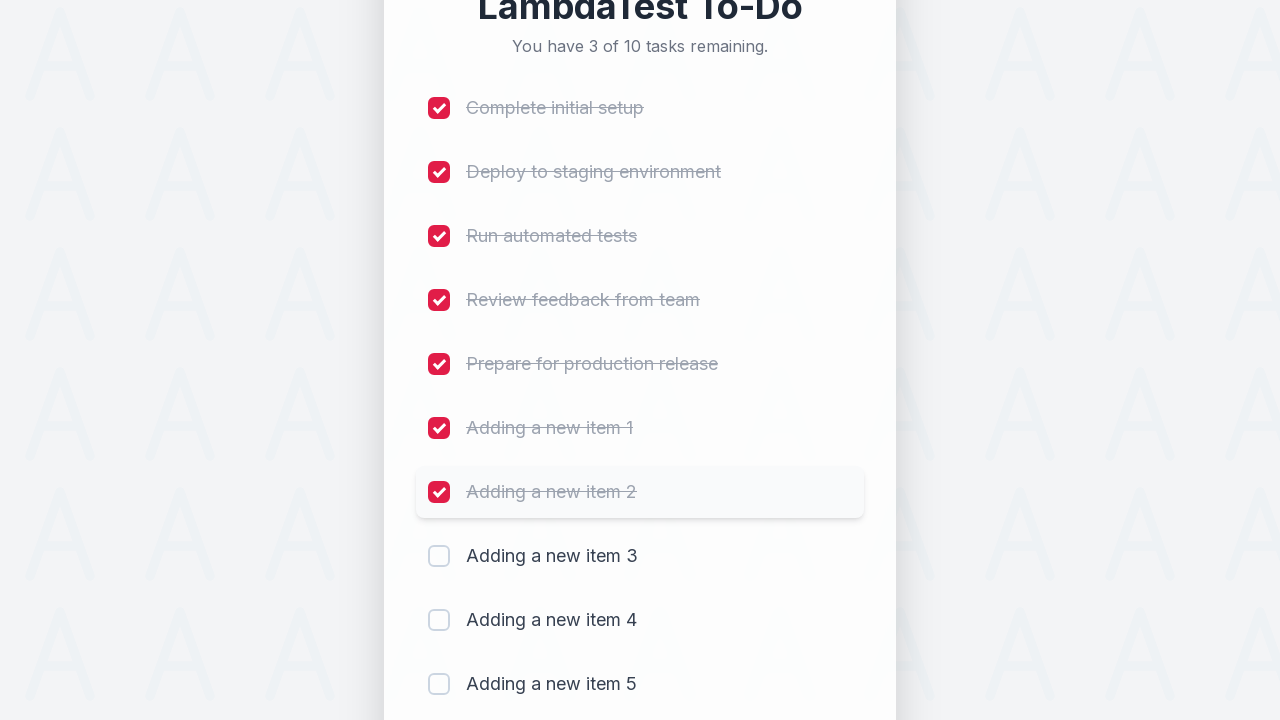

Clicked checkbox for item 8 to mark as completed at (439, 556) on (//input[@type='checkbox'])[8]
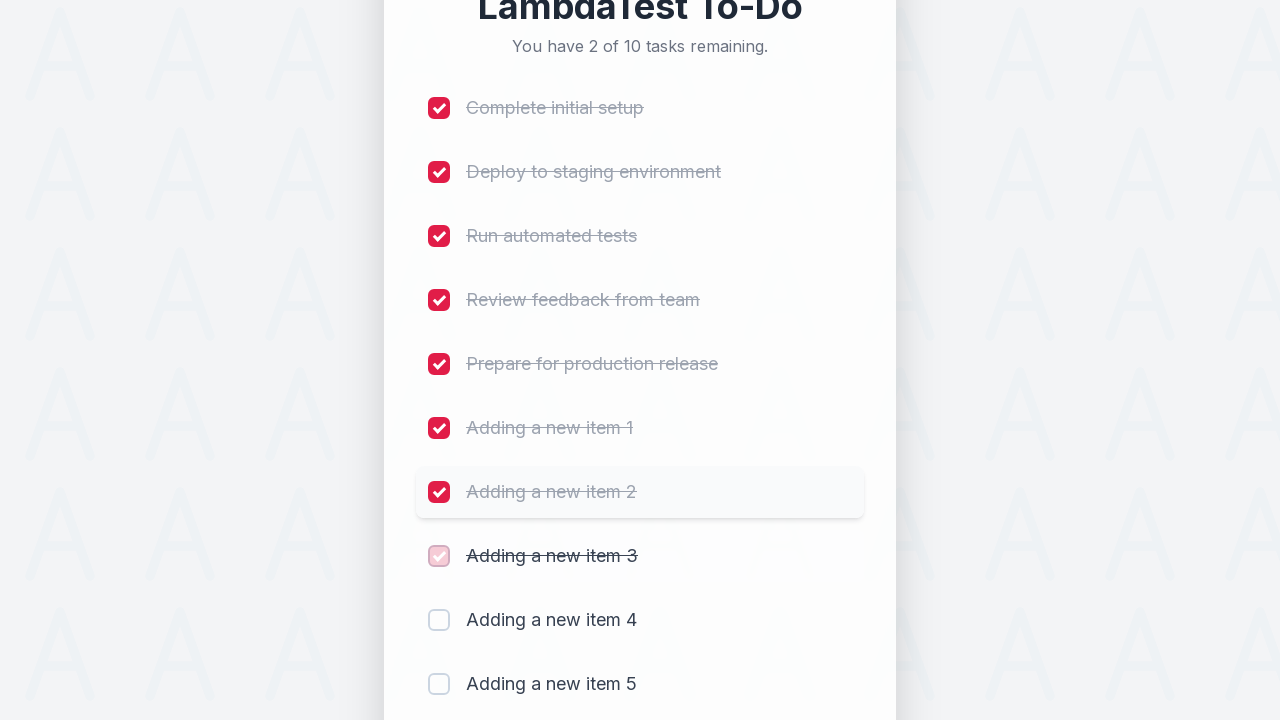

Waited 300ms for item 8 completion state to update
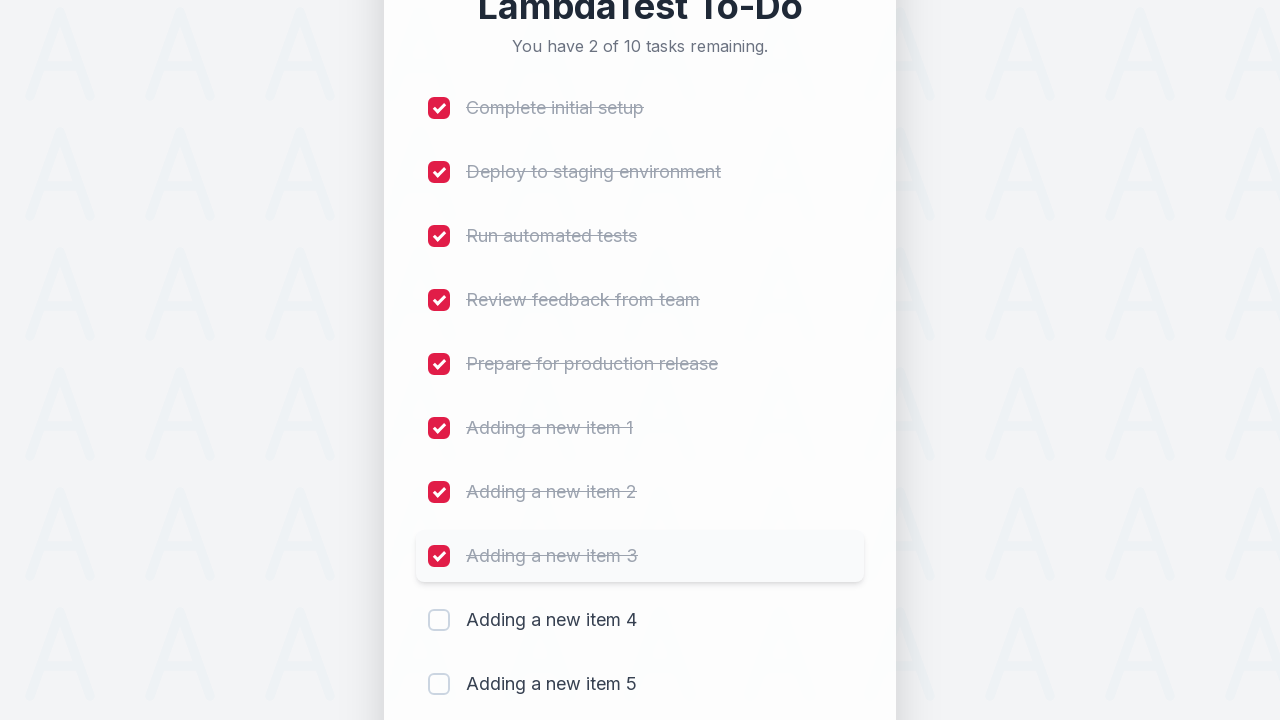

Clicked checkbox for item 9 to mark as completed at (439, 620) on (//input[@type='checkbox'])[9]
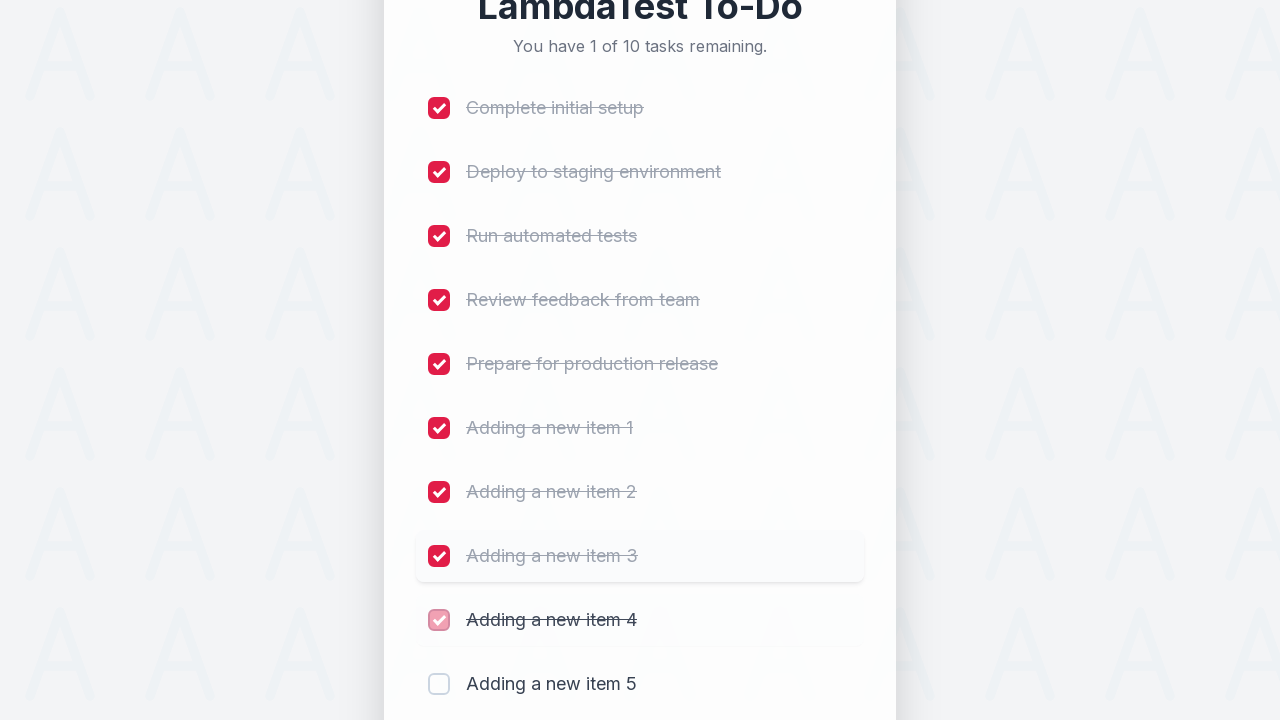

Waited 300ms for item 9 completion state to update
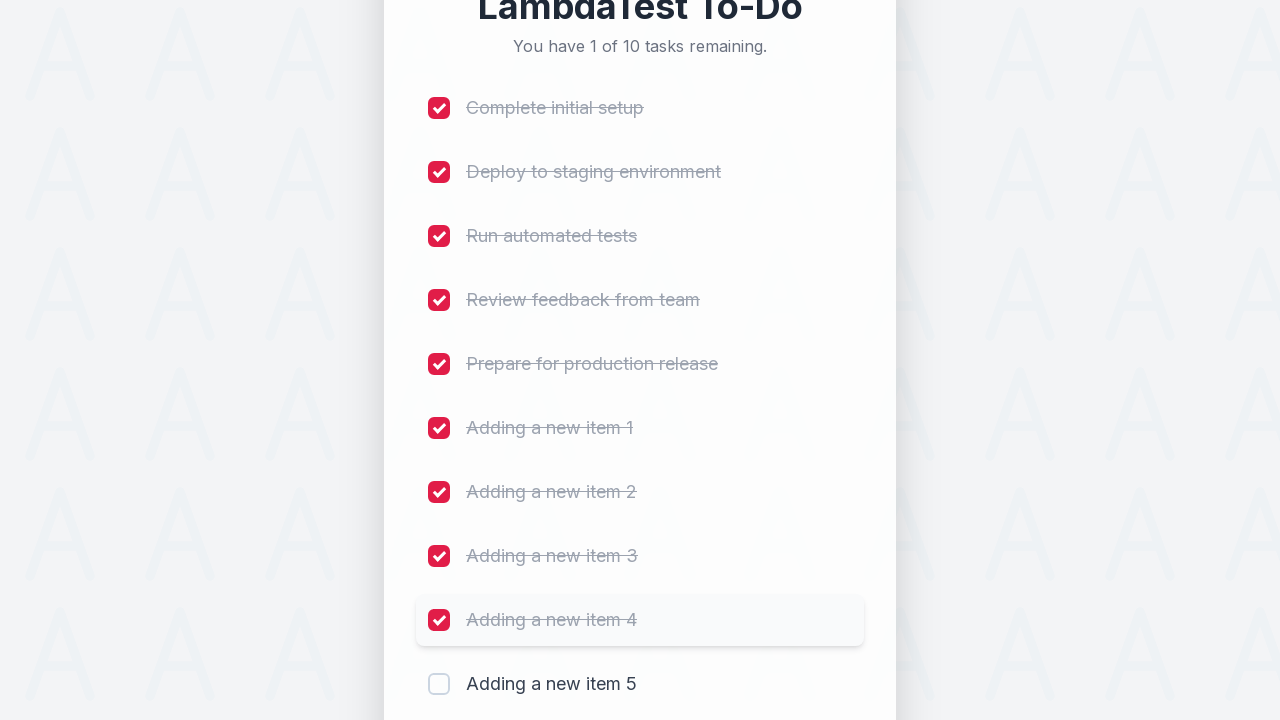

Clicked checkbox for item 10 to mark as completed at (439, 684) on (//input[@type='checkbox'])[10]
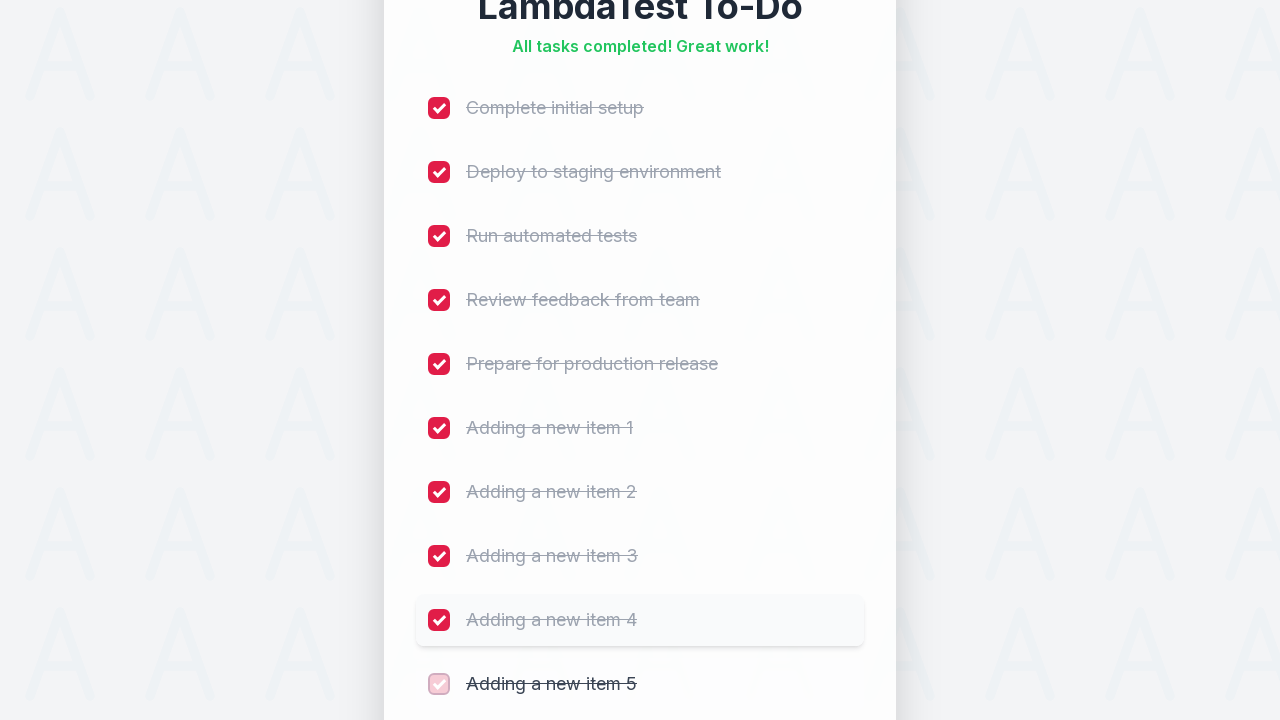

Waited 300ms for item 10 completion state to update
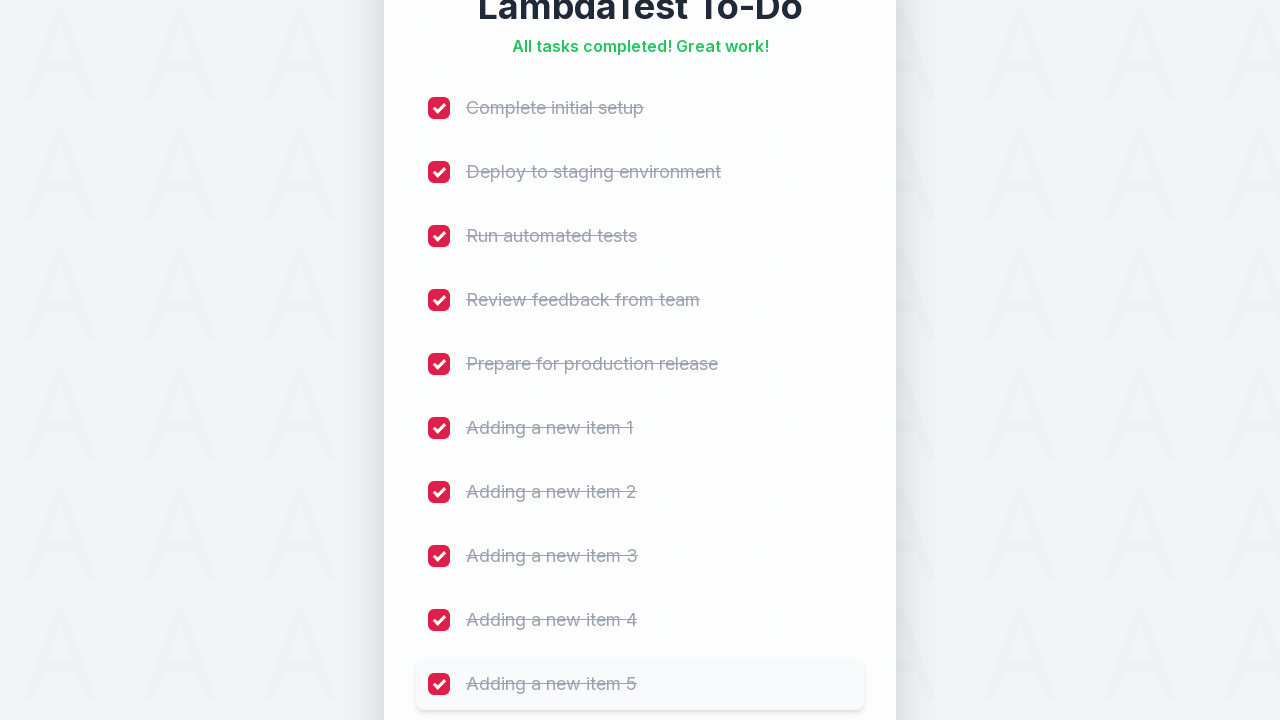

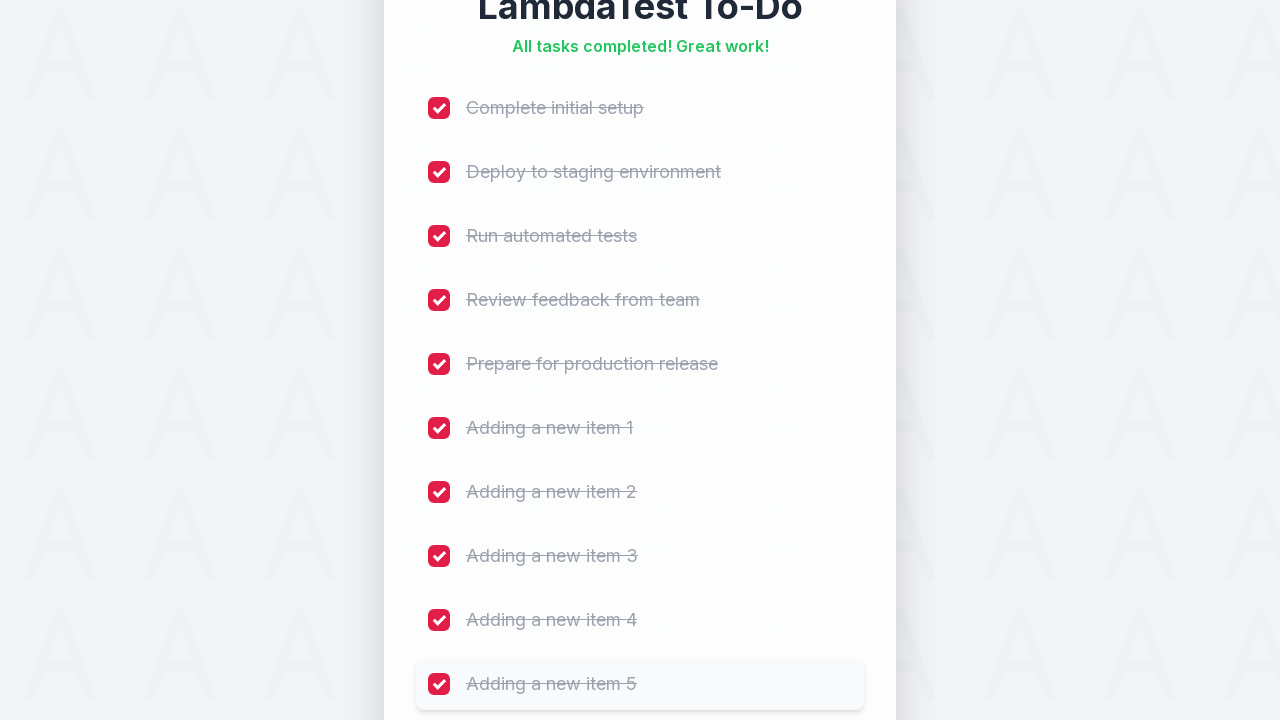